Navigates to a practice automation page and verifies that footer links are accessible by checking their HTTP response codes

Starting URL: https://rahulshettyacademy.com/AutomationPractice

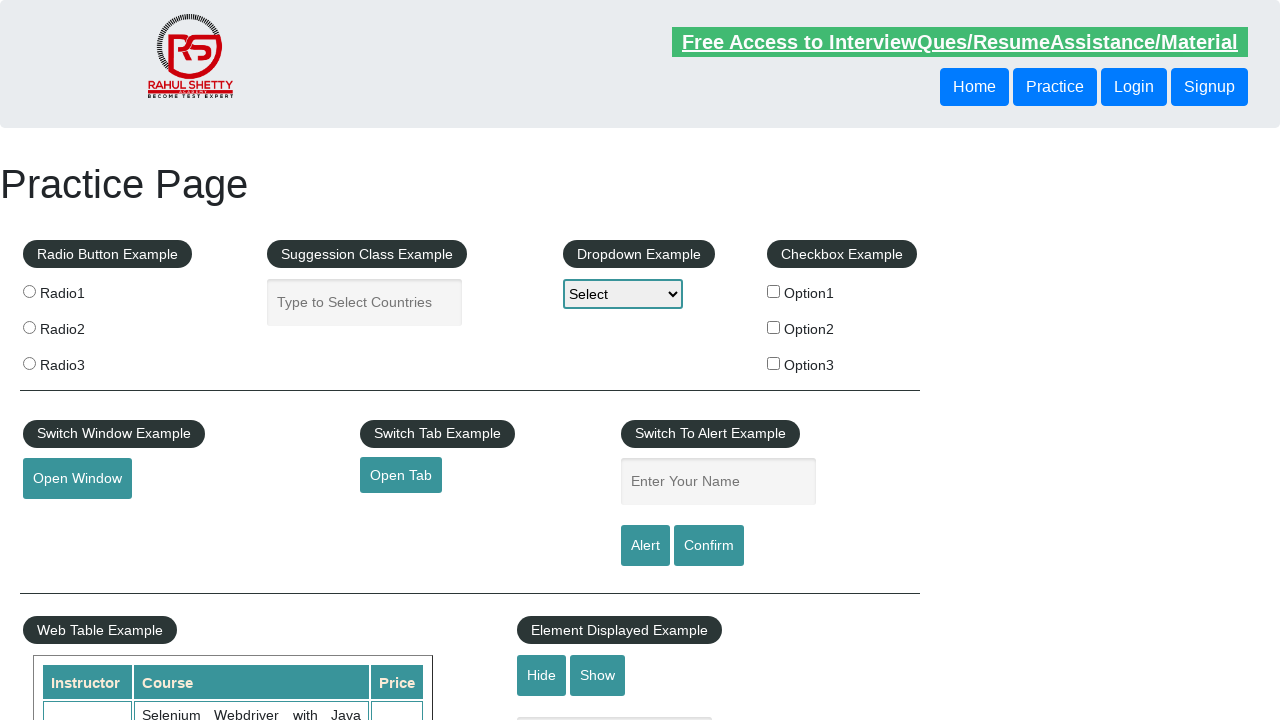

Waited for footer links to load
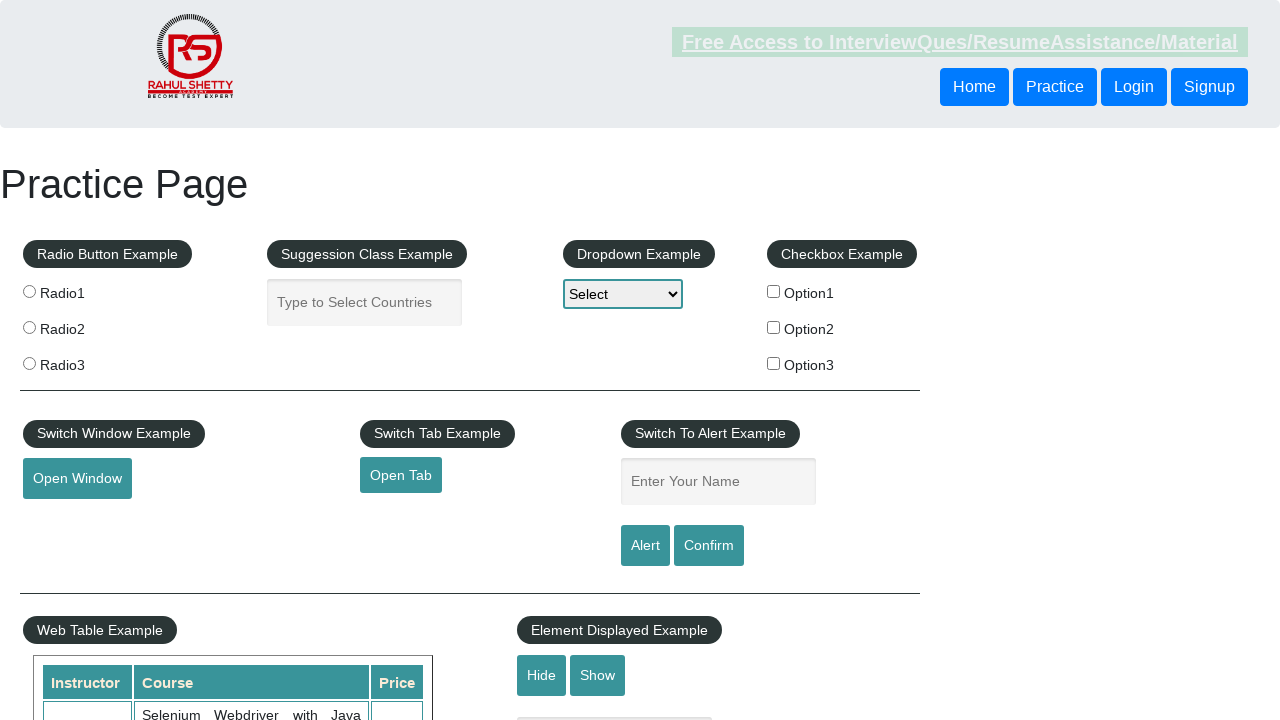

Retrieved all footer links from the page
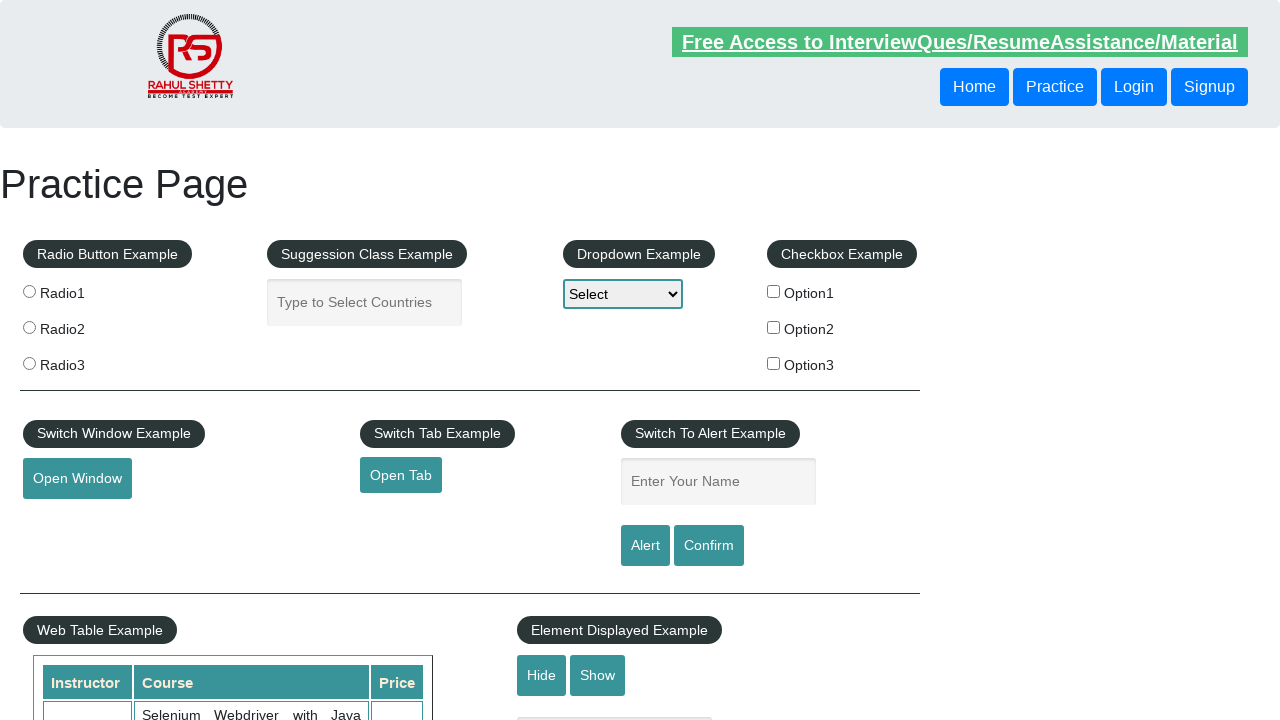

Retrieved href attribute from footer link: #
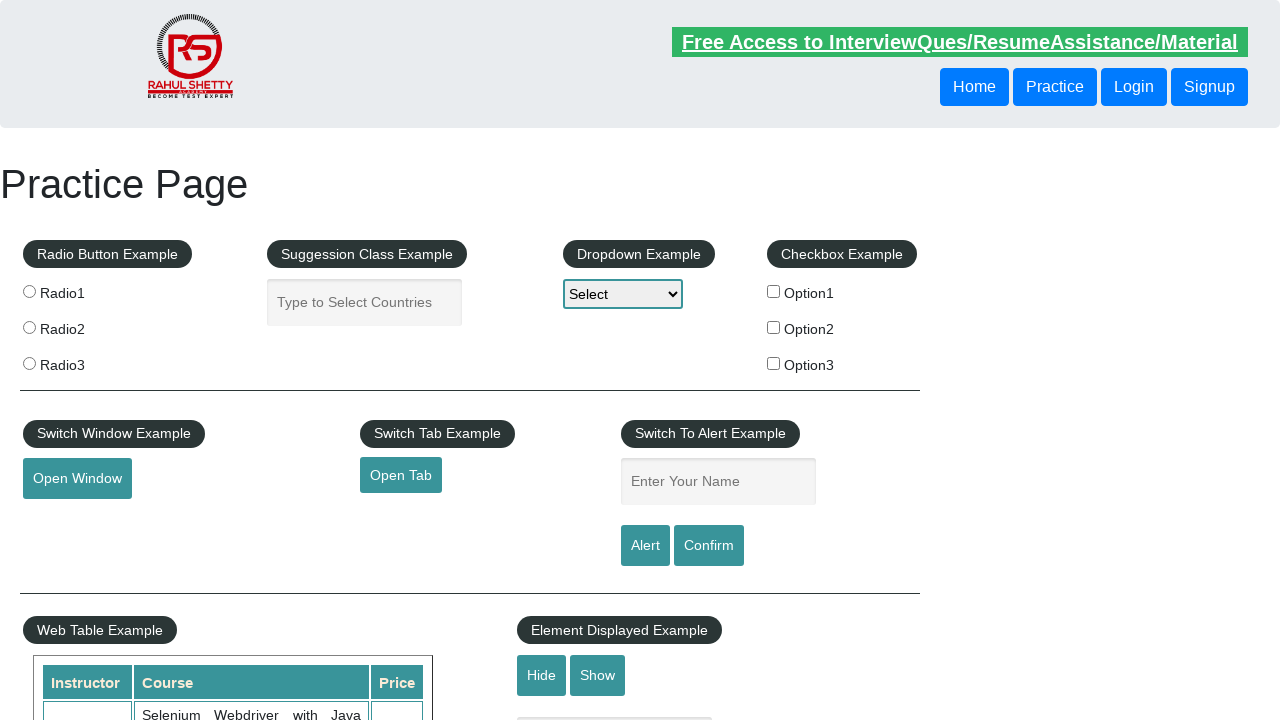

Scrolled footer link into view: #
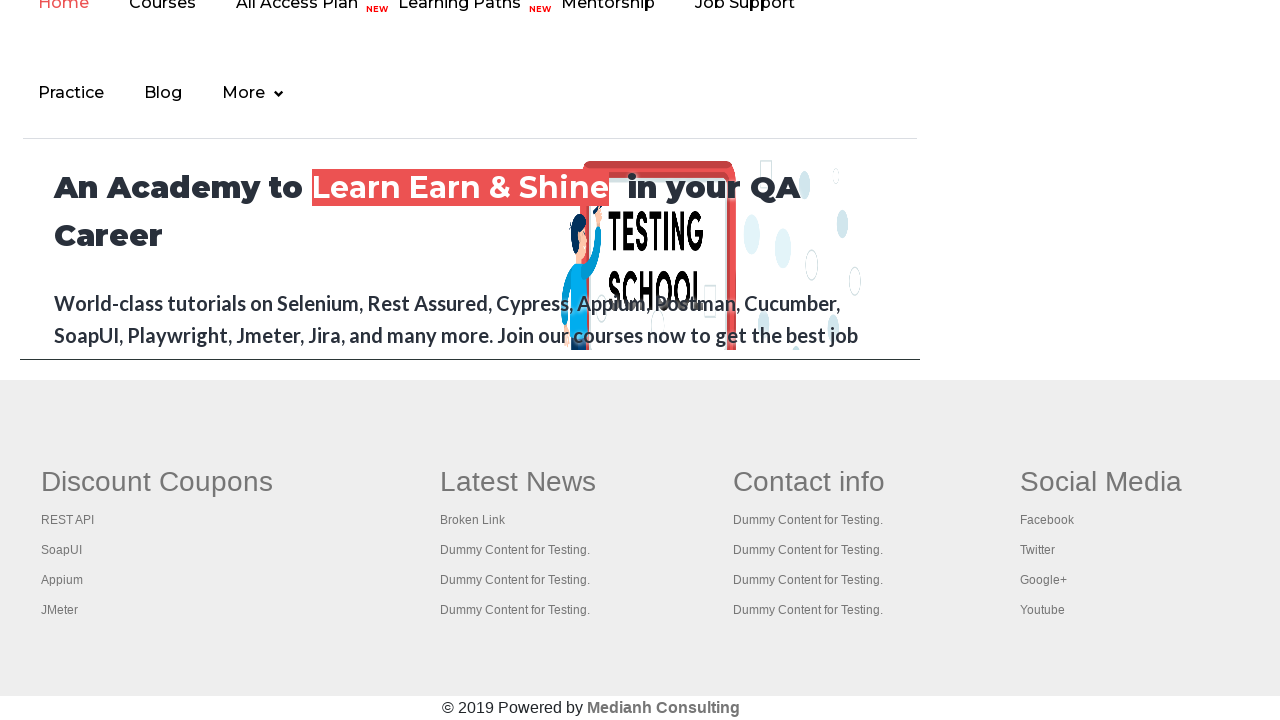

Retrieved href attribute from footer link: http://www.restapitutorial.com/
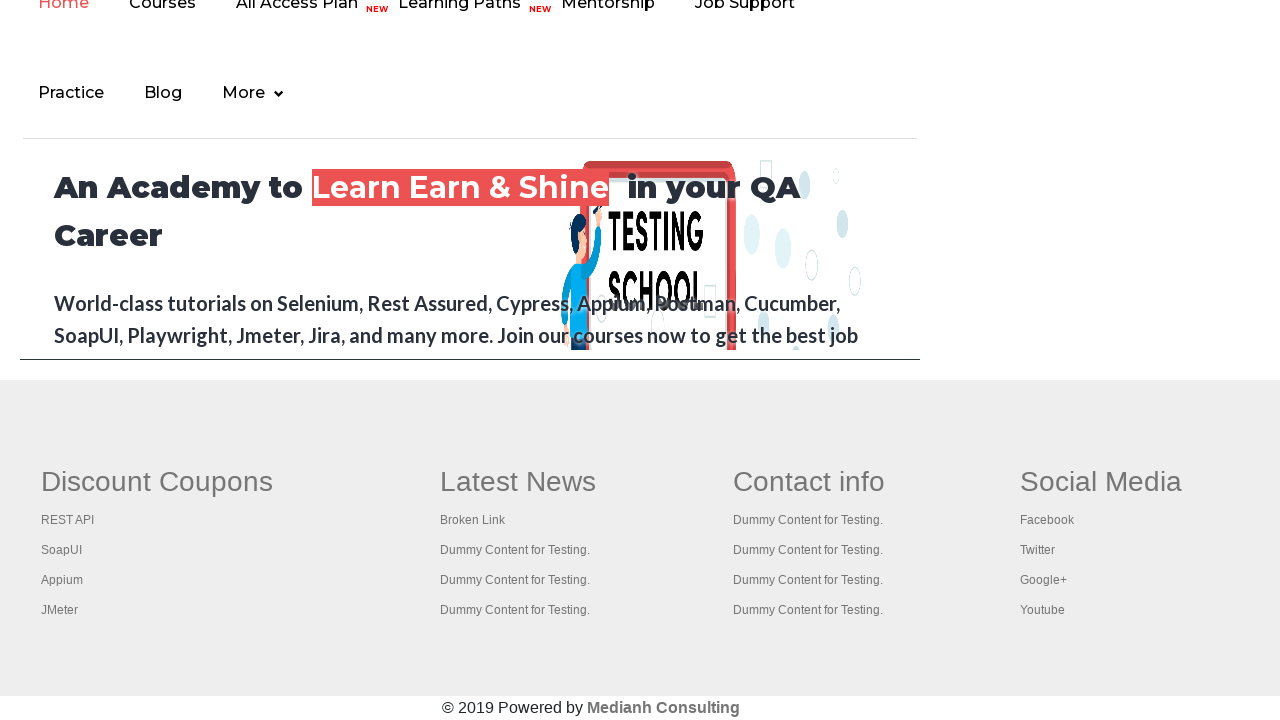

Scrolled footer link into view: http://www.restapitutorial.com/
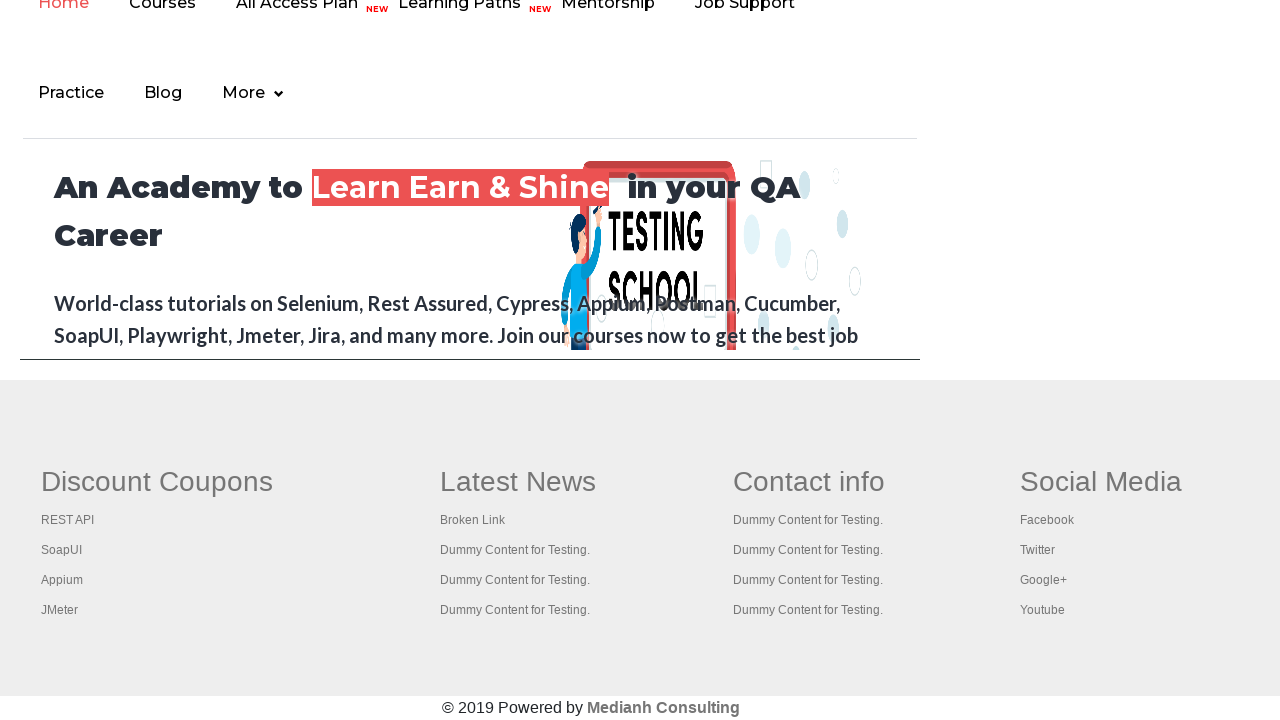

Retrieved href attribute from footer link: https://www.soapui.org/
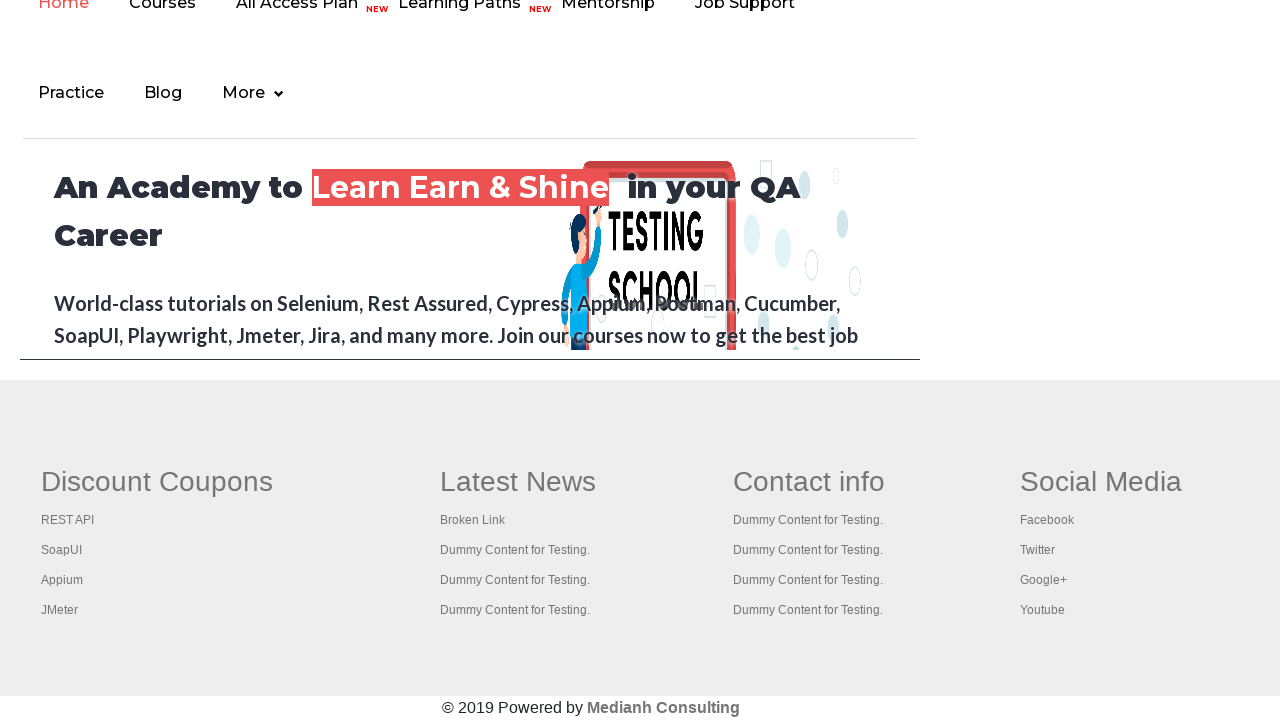

Scrolled footer link into view: https://www.soapui.org/
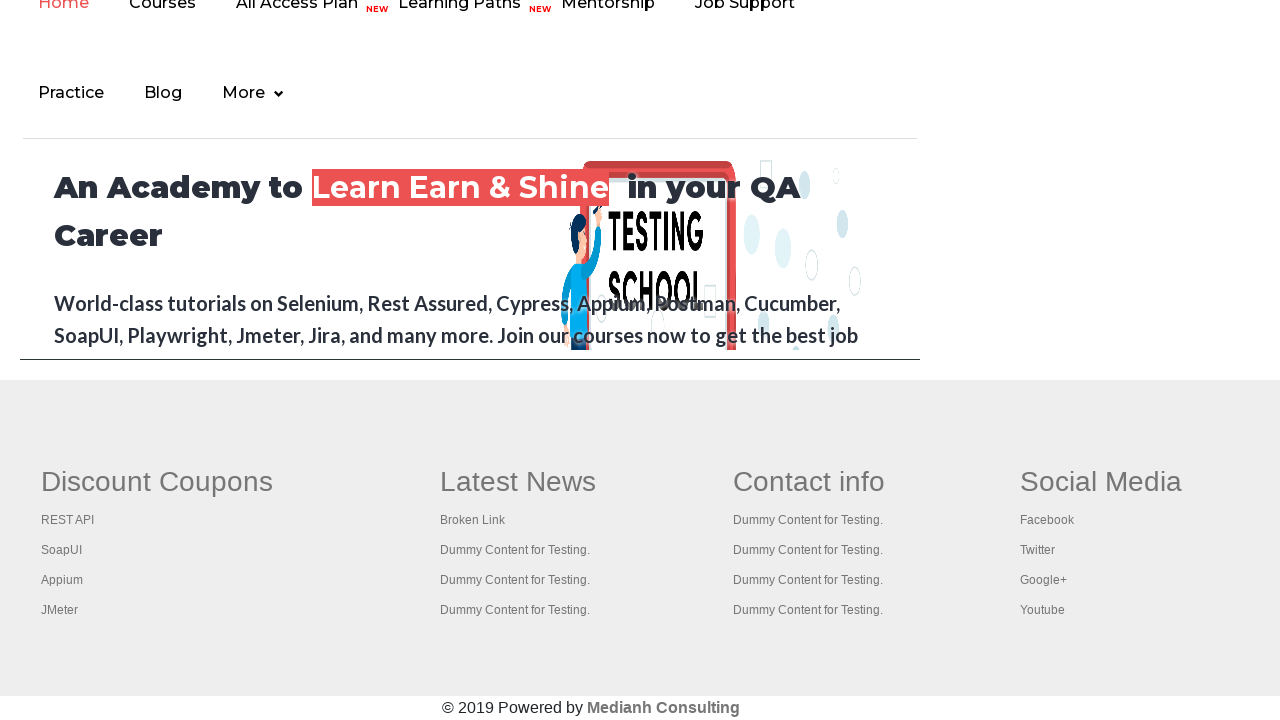

Retrieved href attribute from footer link: https://courses.rahulshettyacademy.com/p/appium-tutorial
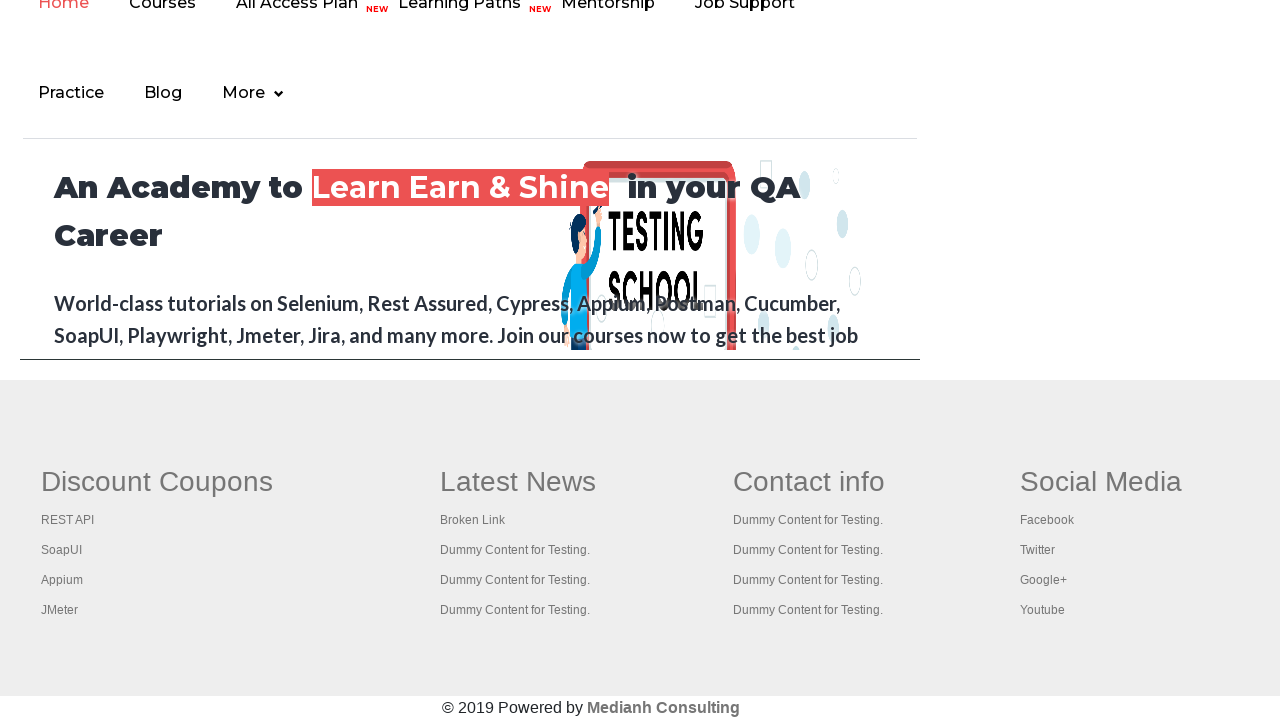

Scrolled footer link into view: https://courses.rahulshettyacademy.com/p/appium-tutorial
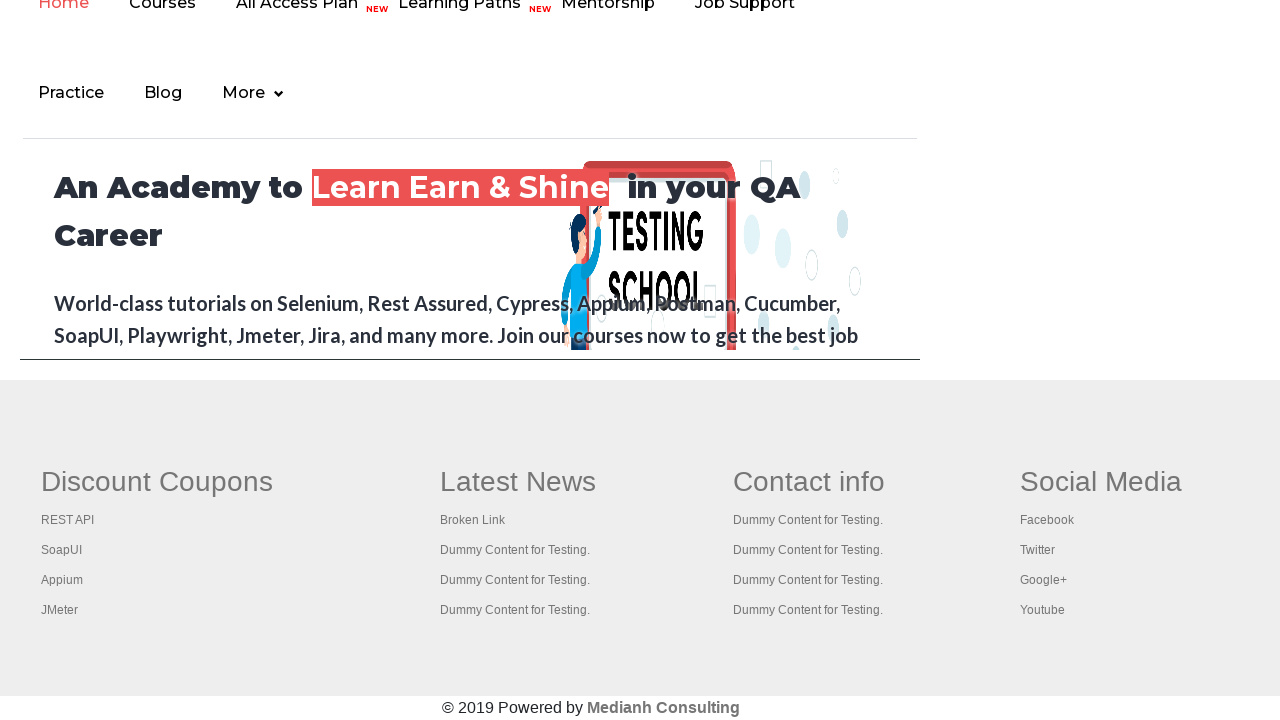

Retrieved href attribute from footer link: https://jmeter.apache.org/
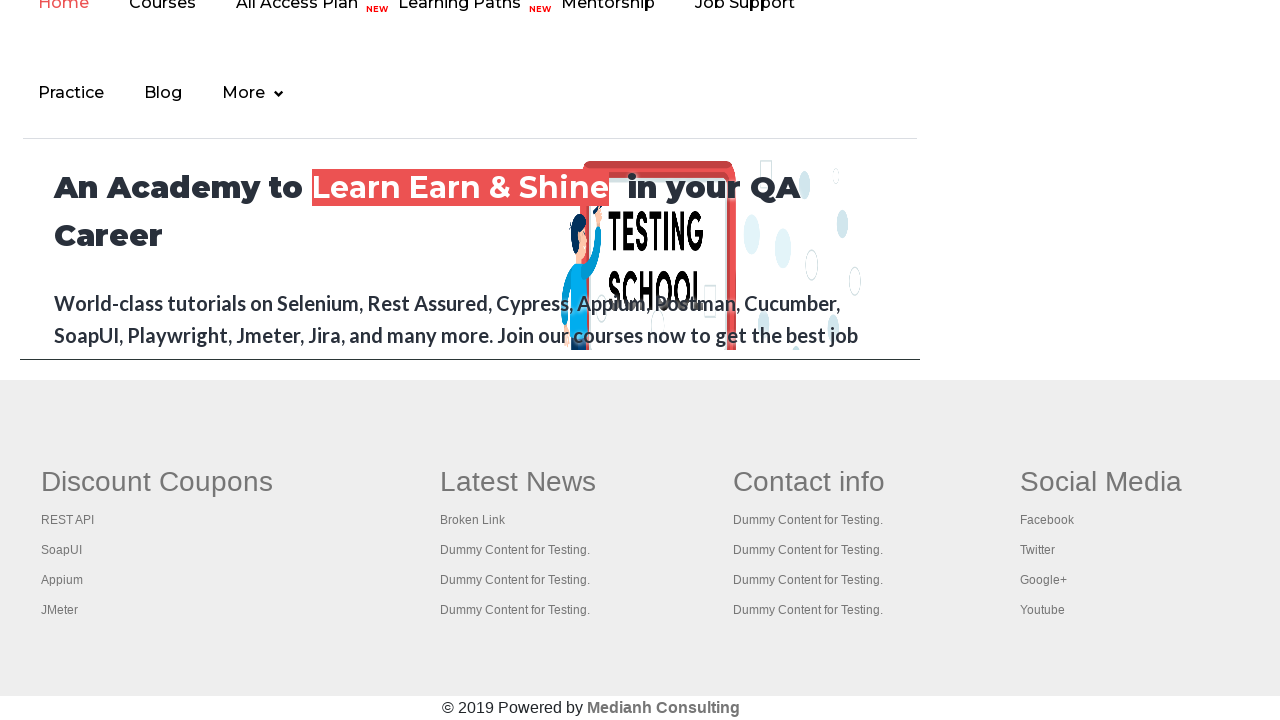

Scrolled footer link into view: https://jmeter.apache.org/
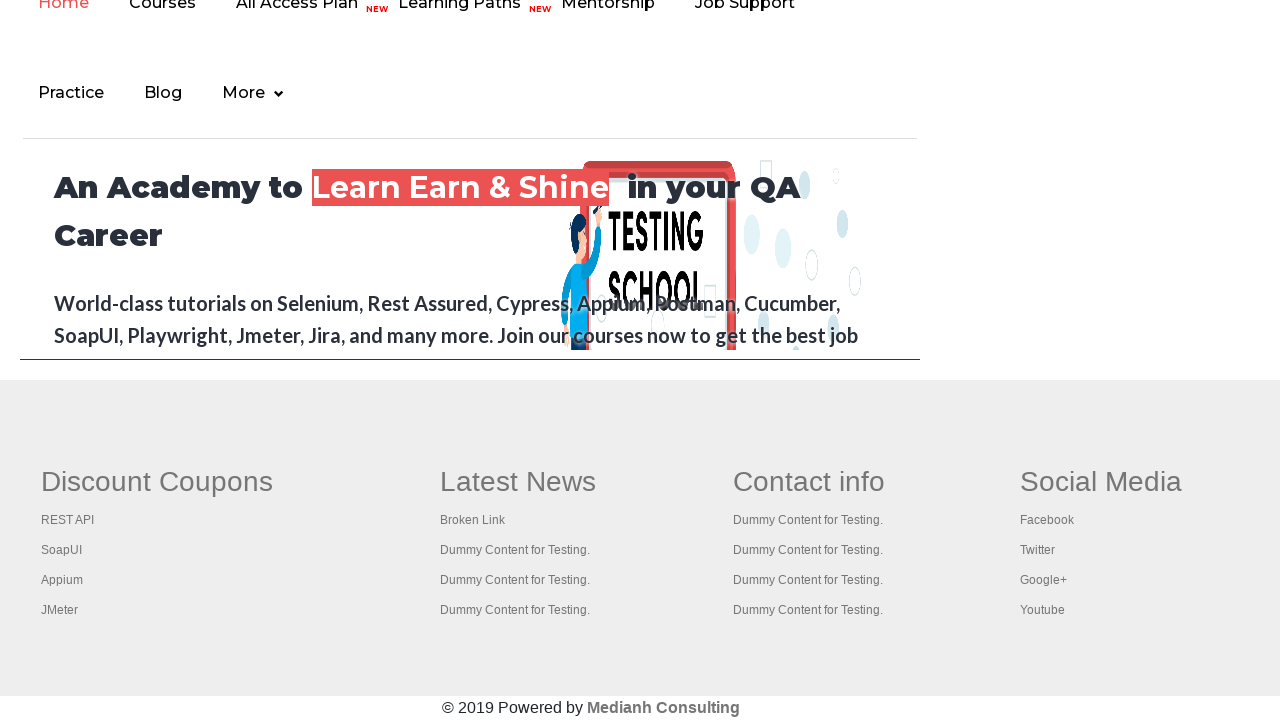

Retrieved href attribute from footer link: #
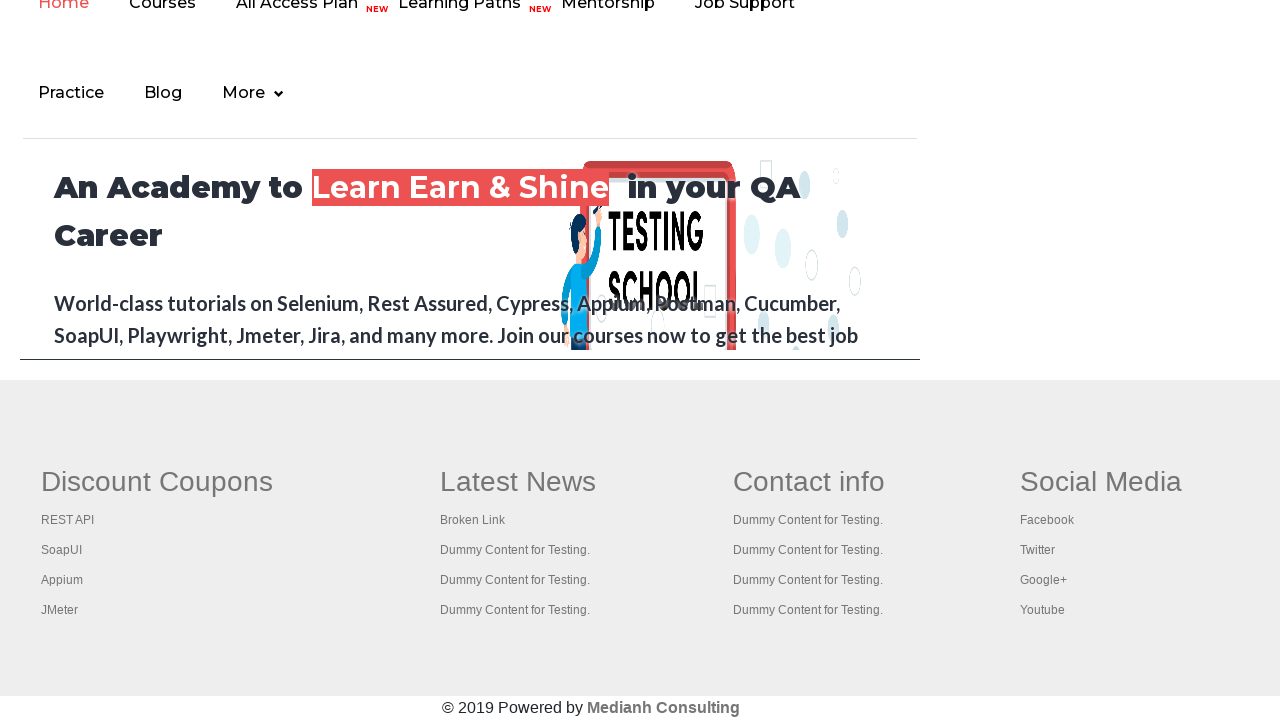

Scrolled footer link into view: #
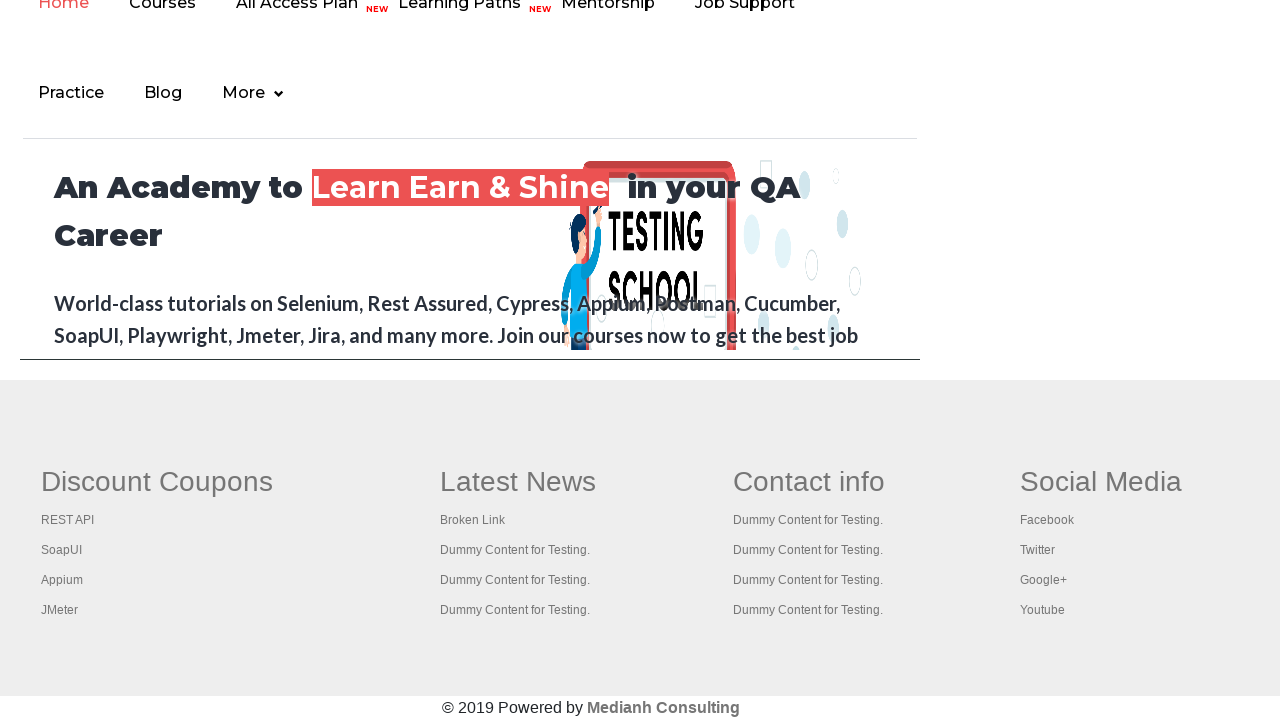

Retrieved href attribute from footer link: https://rahulshettyacademy.com/brokenlink
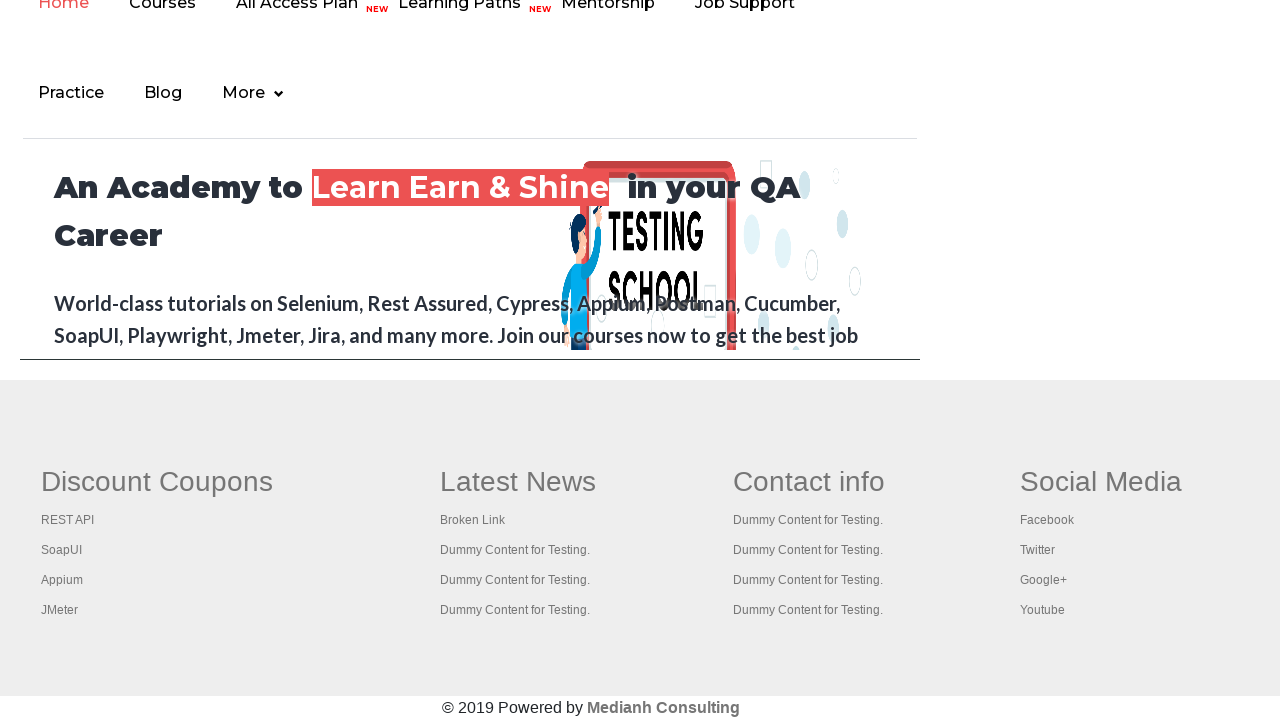

Scrolled footer link into view: https://rahulshettyacademy.com/brokenlink
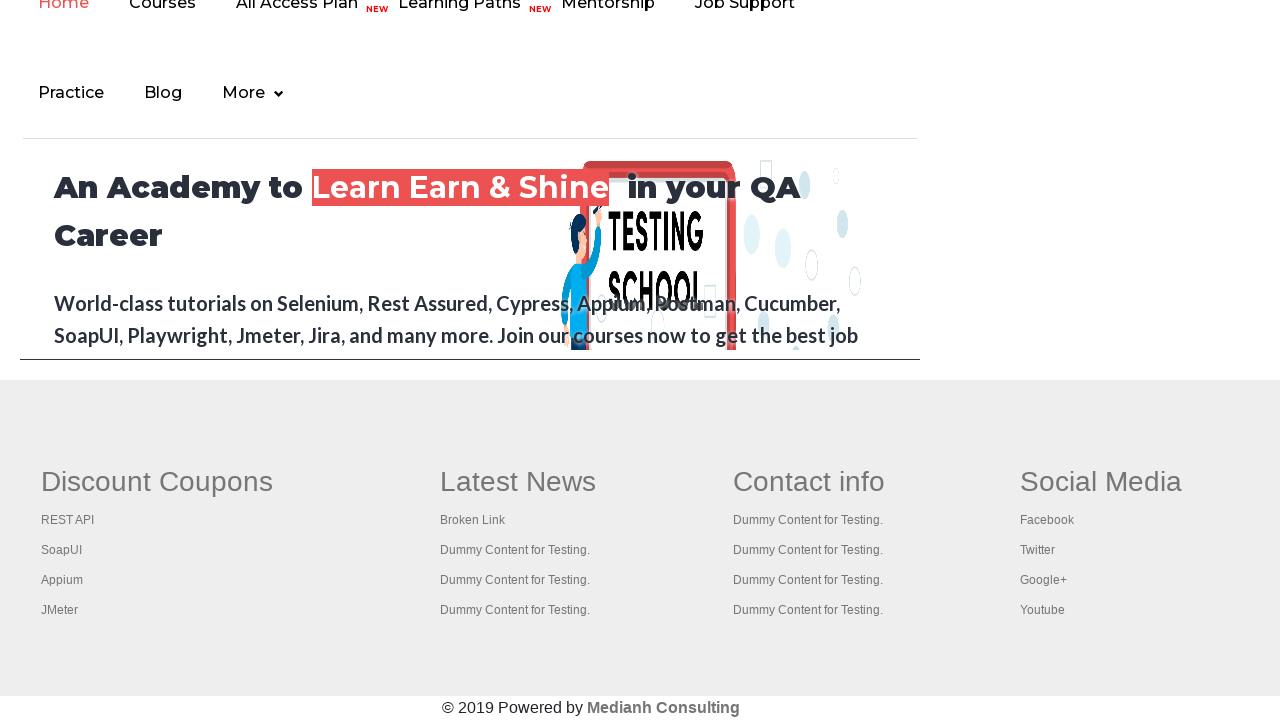

Retrieved href attribute from footer link: #
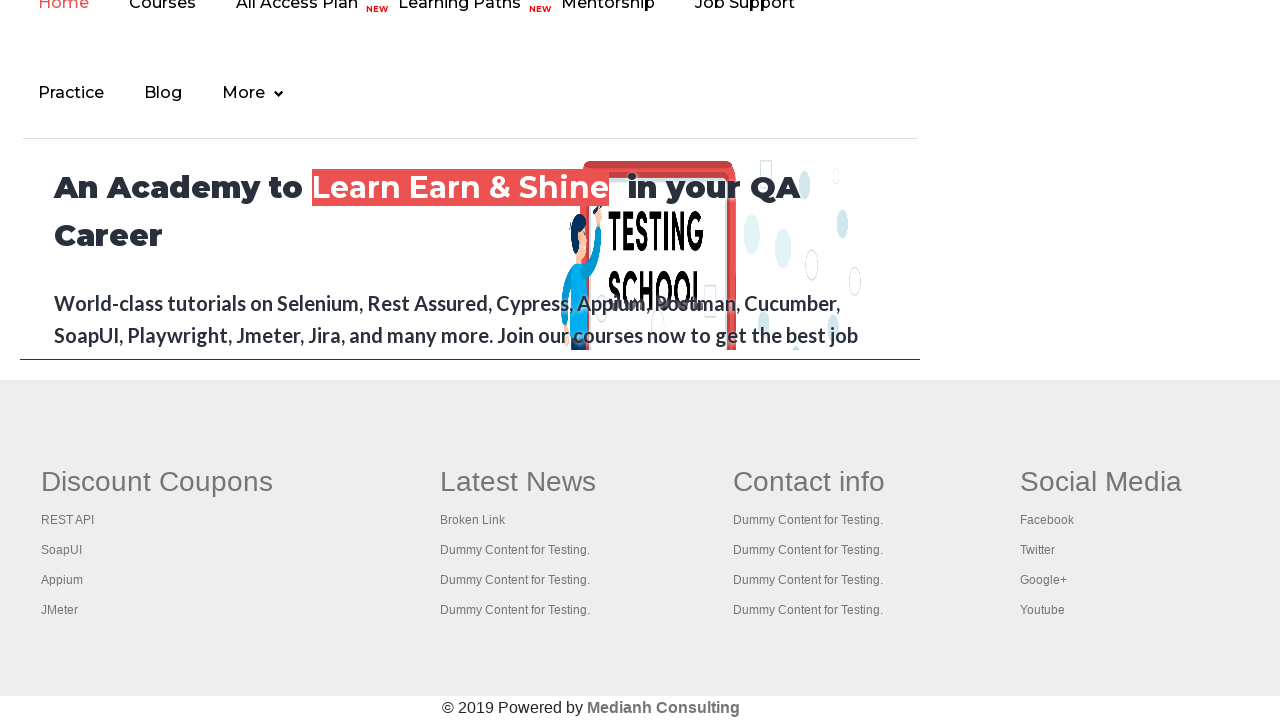

Scrolled footer link into view: #
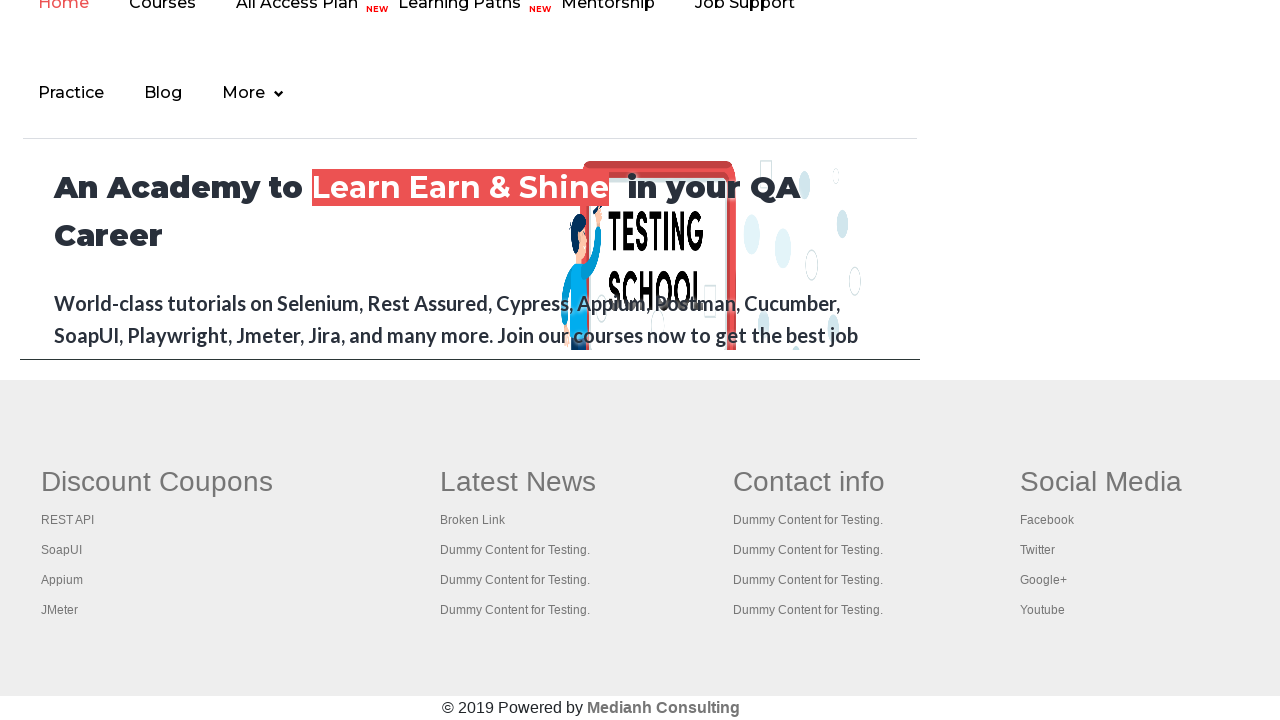

Retrieved href attribute from footer link: #
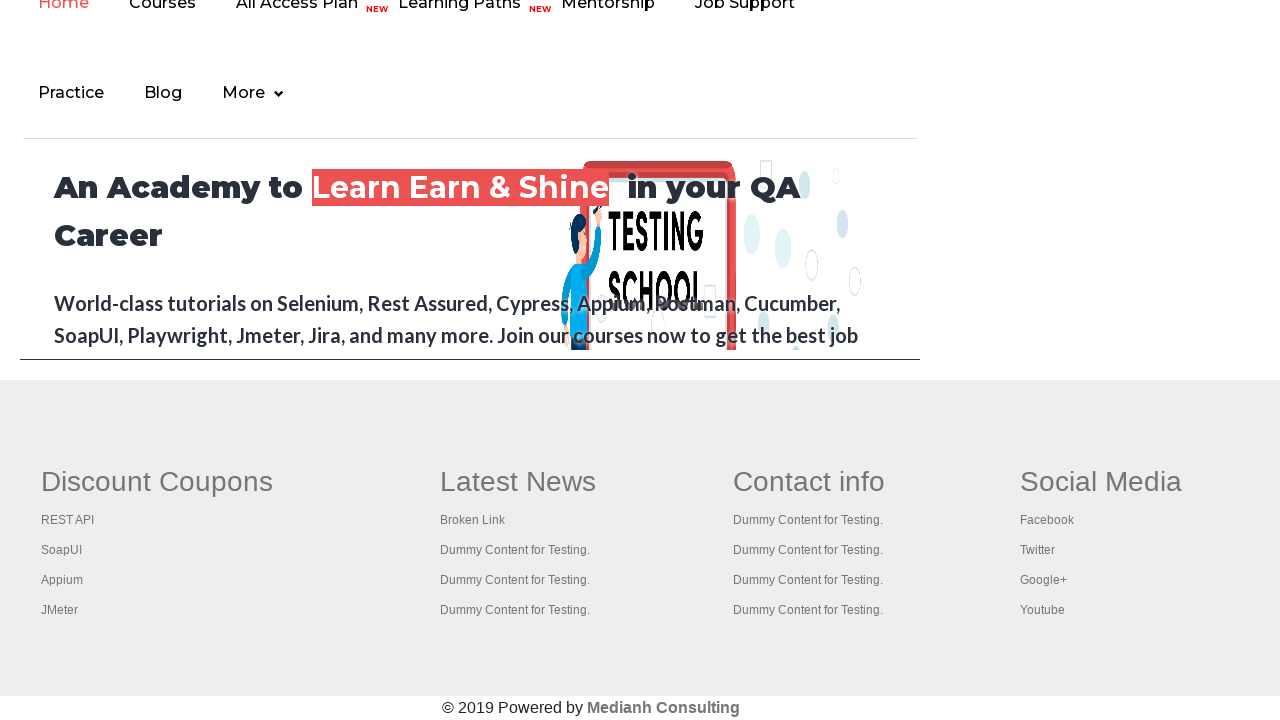

Scrolled footer link into view: #
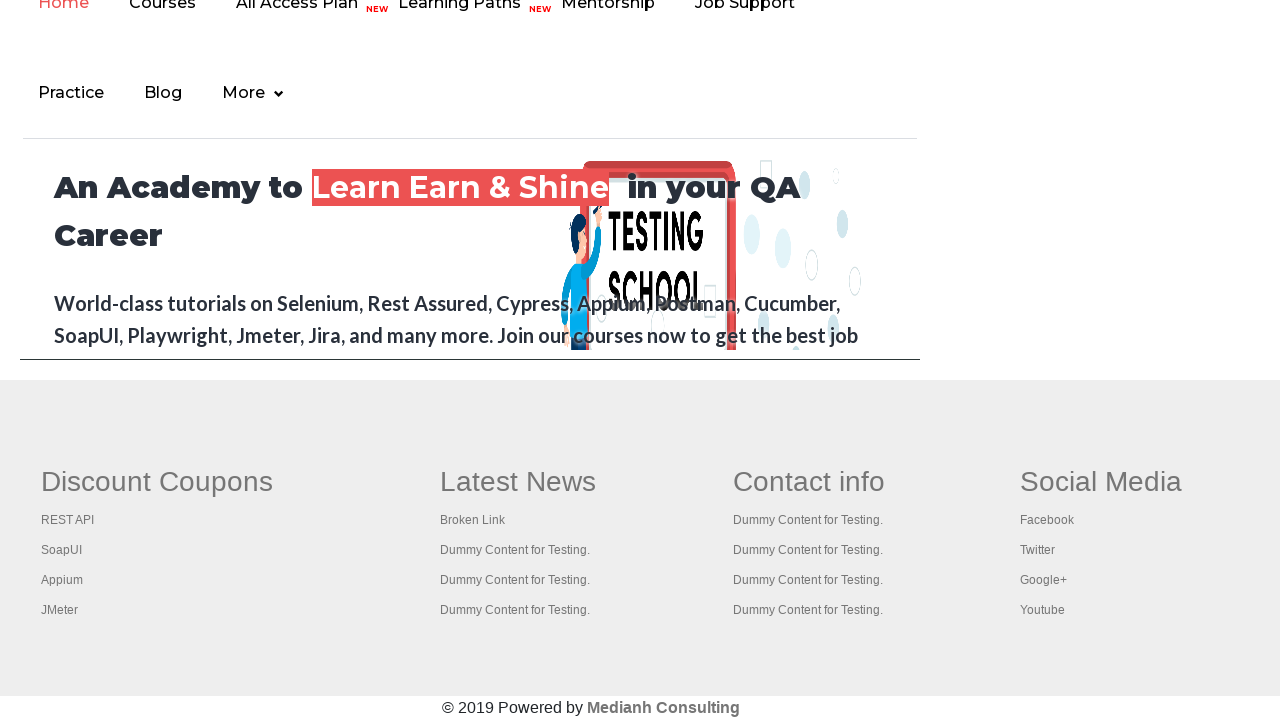

Retrieved href attribute from footer link: #
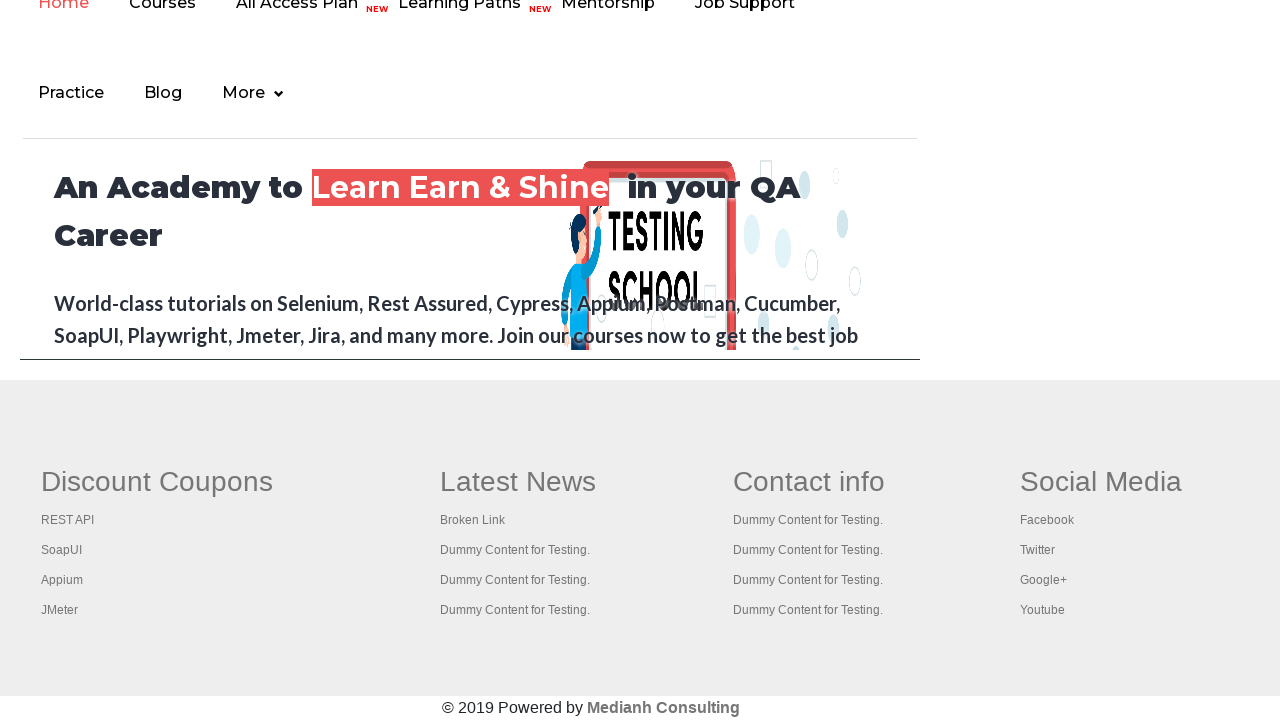

Scrolled footer link into view: #
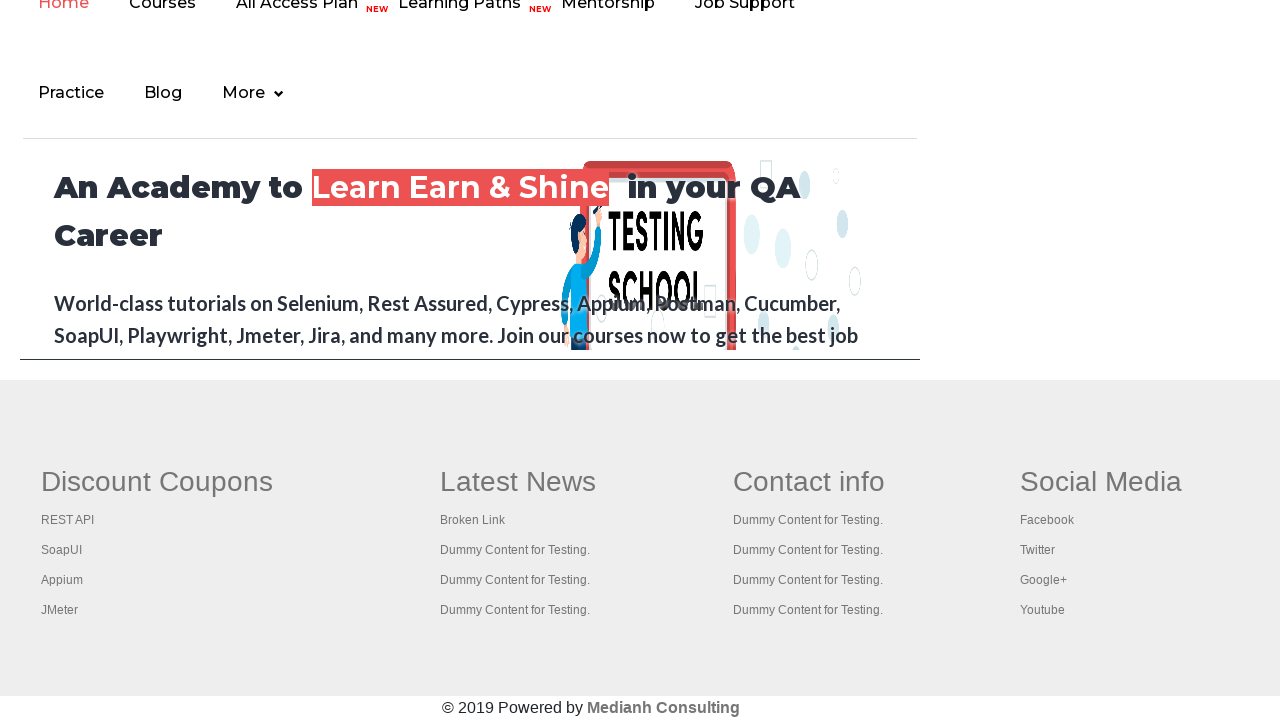

Retrieved href attribute from footer link: #
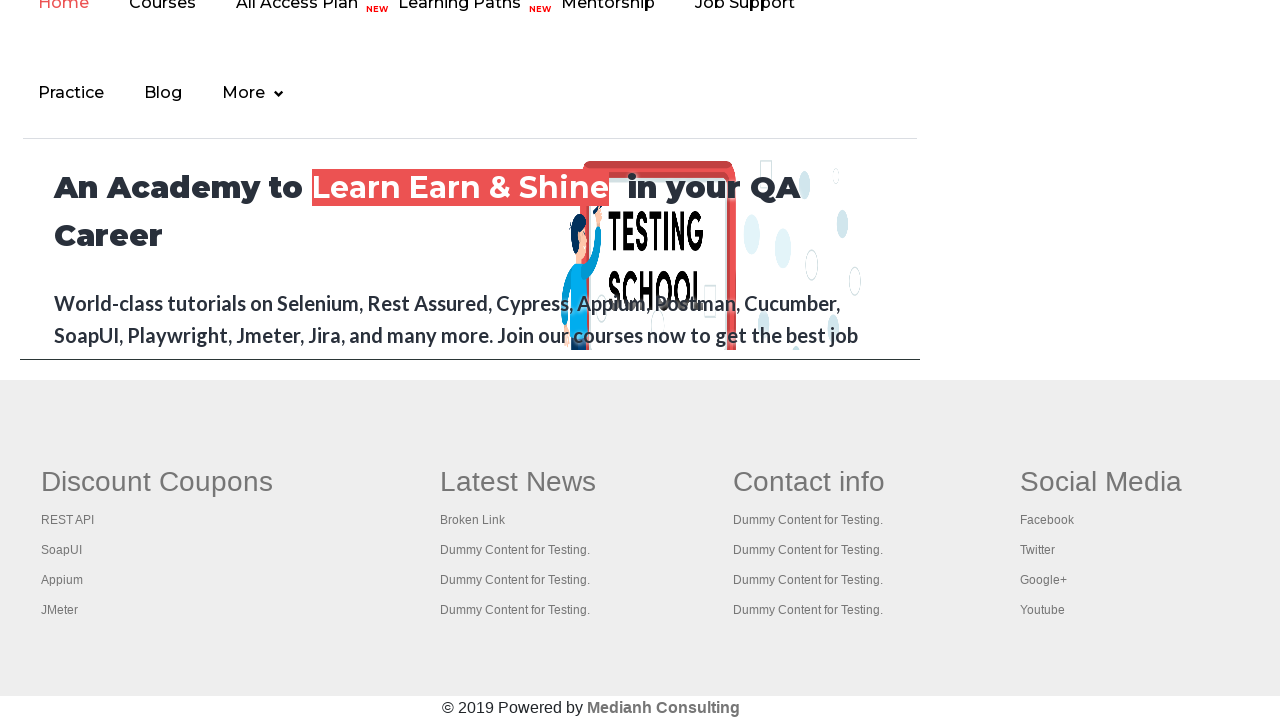

Scrolled footer link into view: #
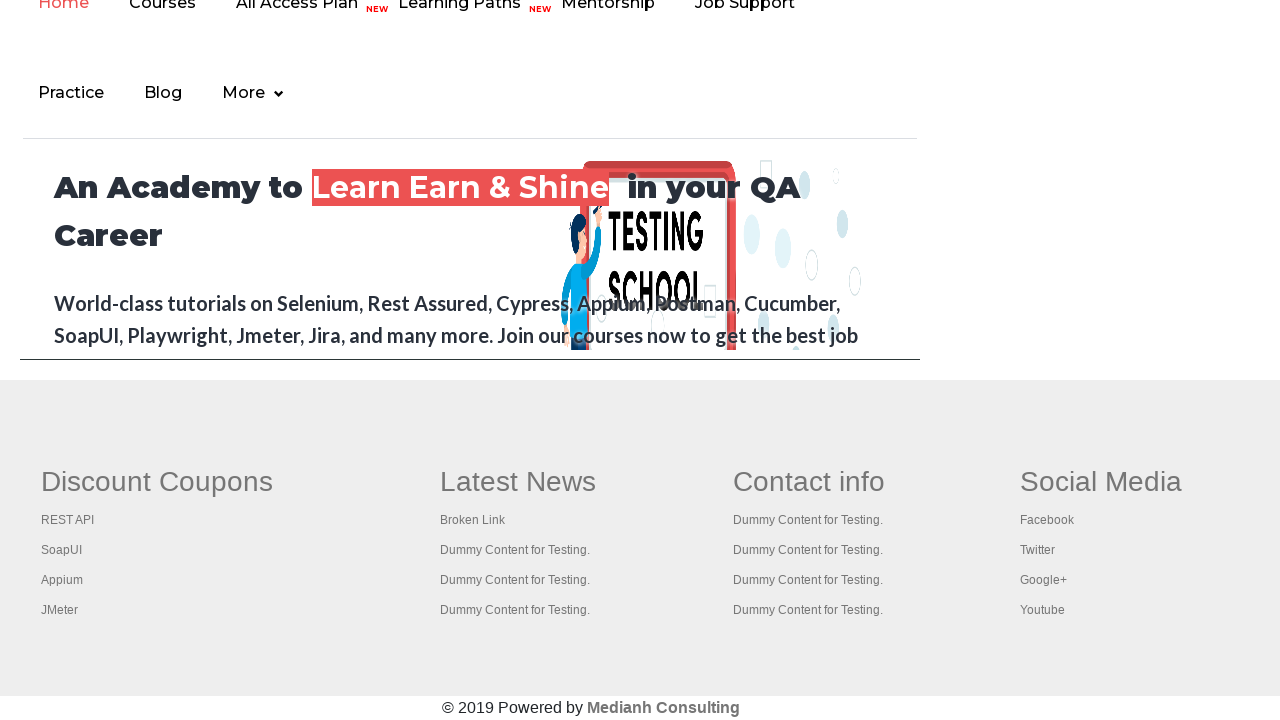

Retrieved href attribute from footer link: #
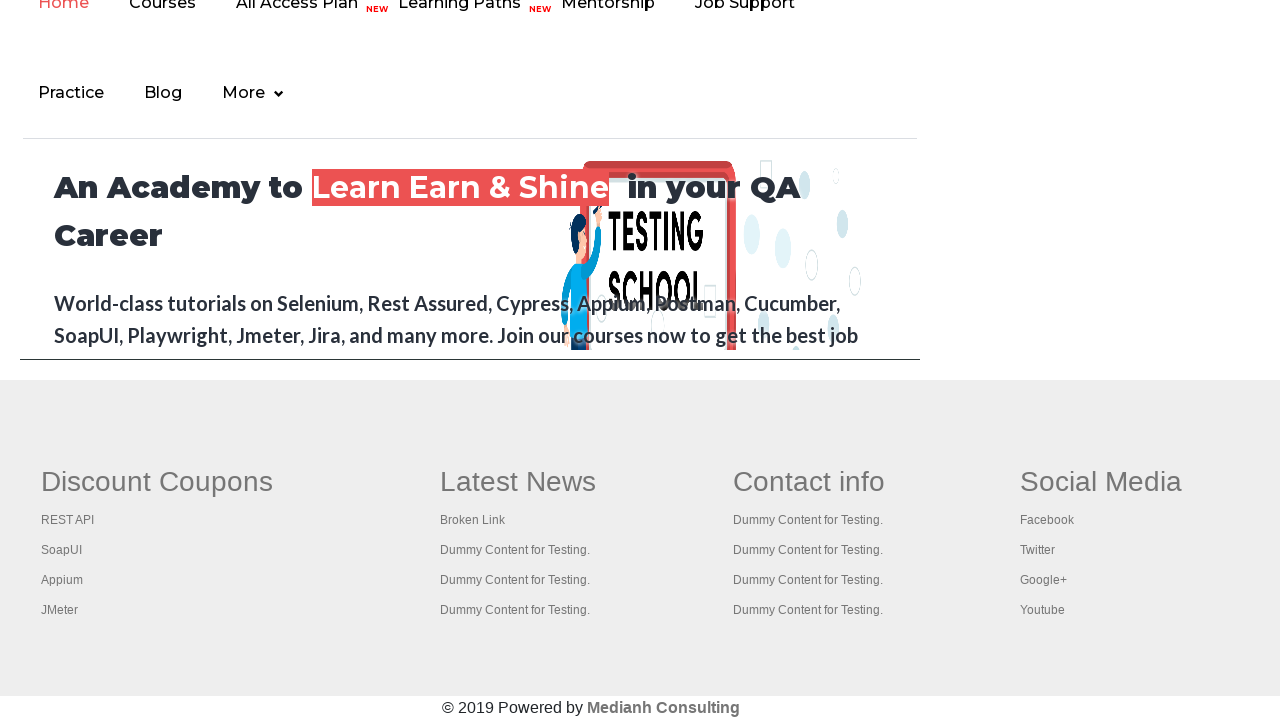

Scrolled footer link into view: #
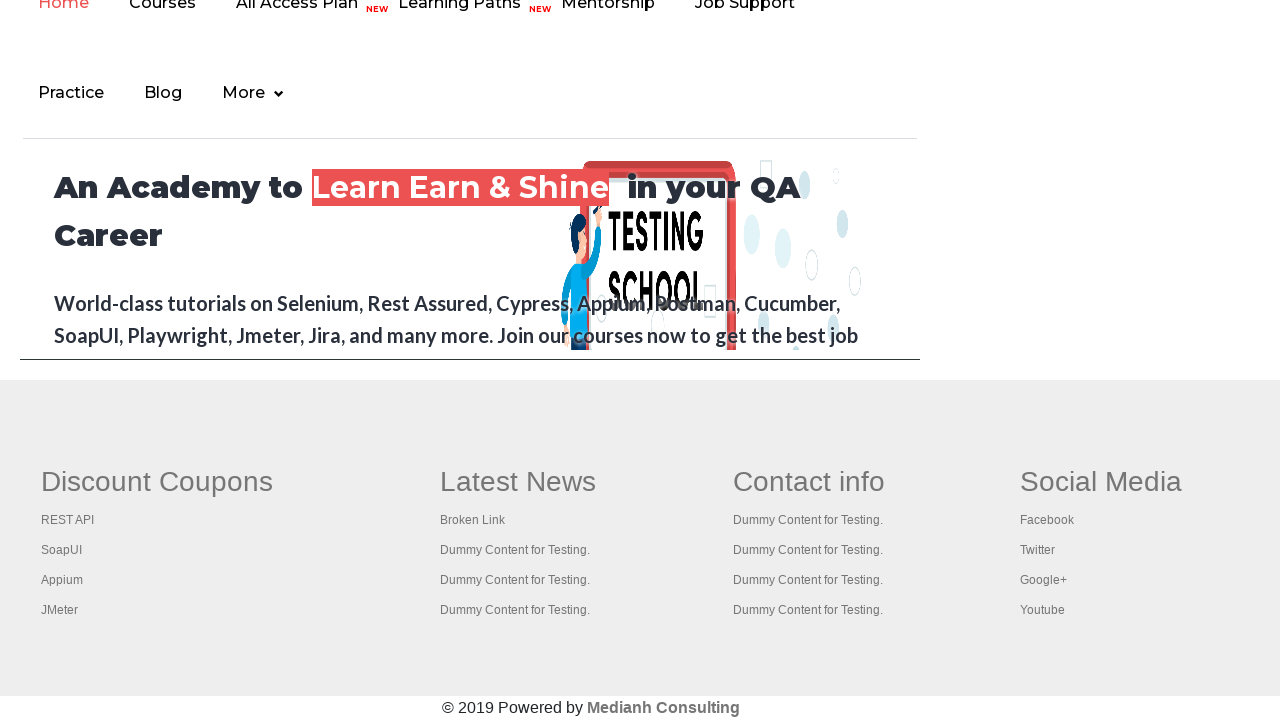

Retrieved href attribute from footer link: #
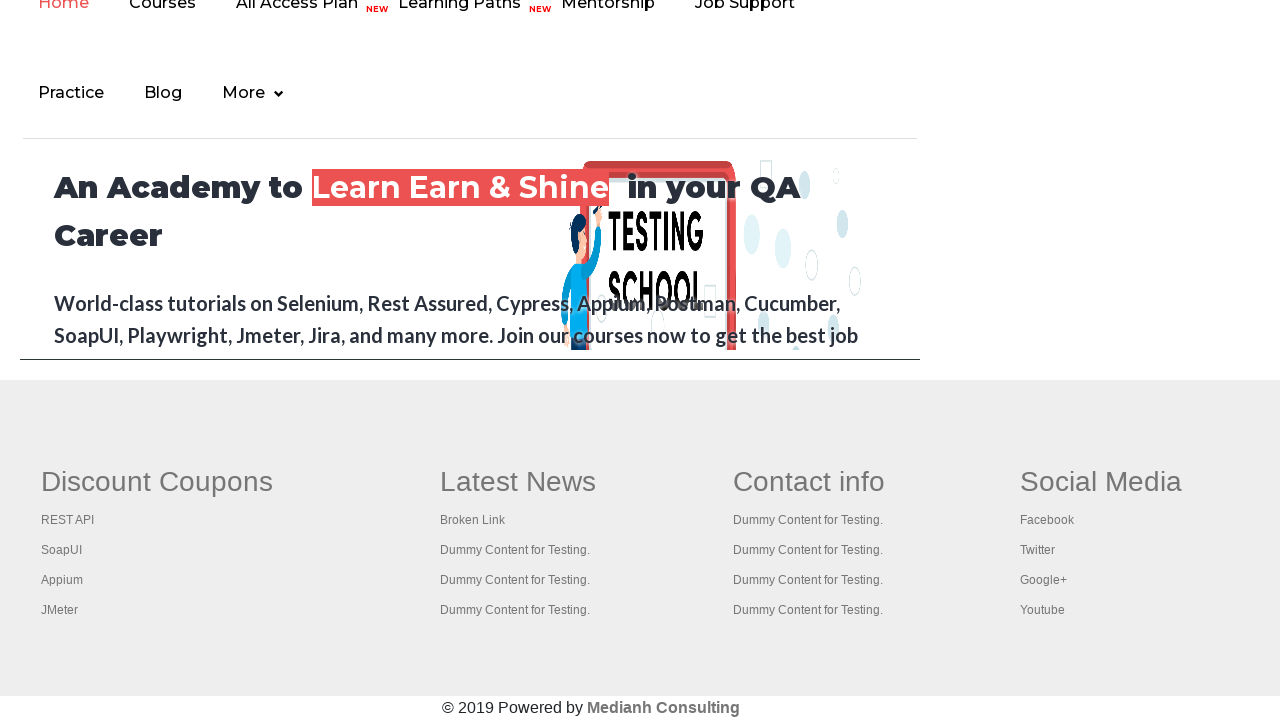

Scrolled footer link into view: #
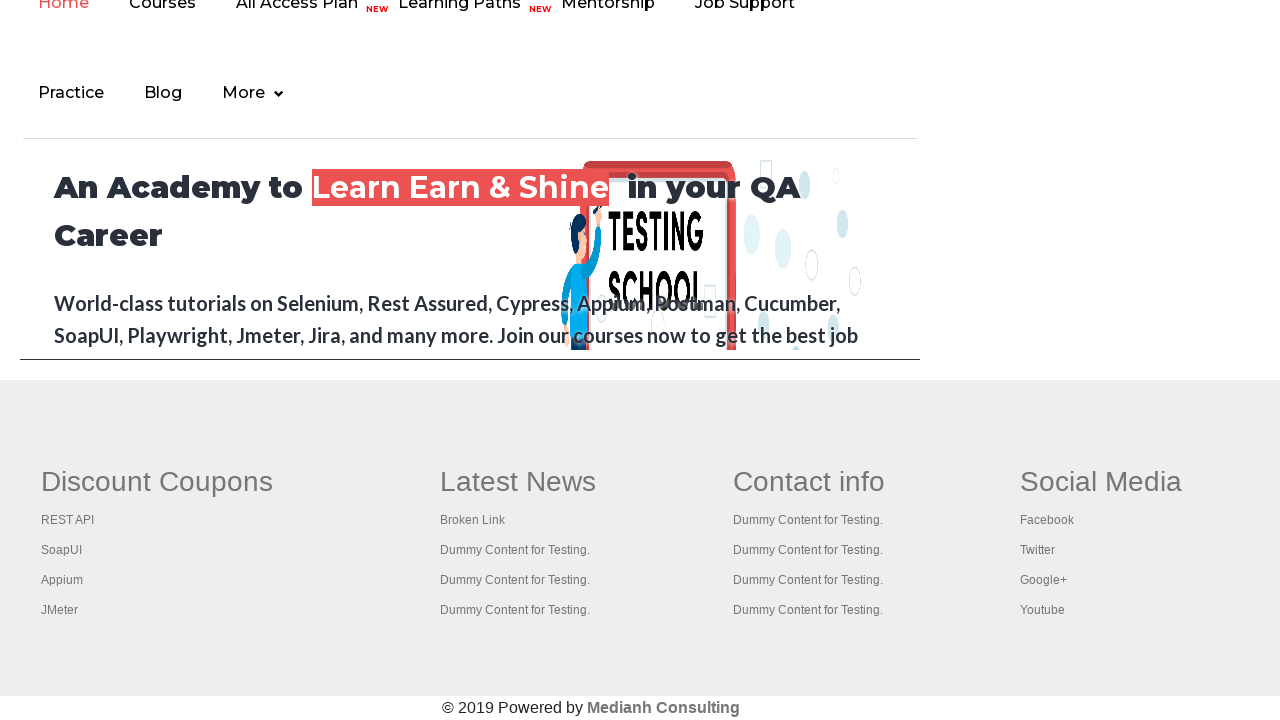

Retrieved href attribute from footer link: #
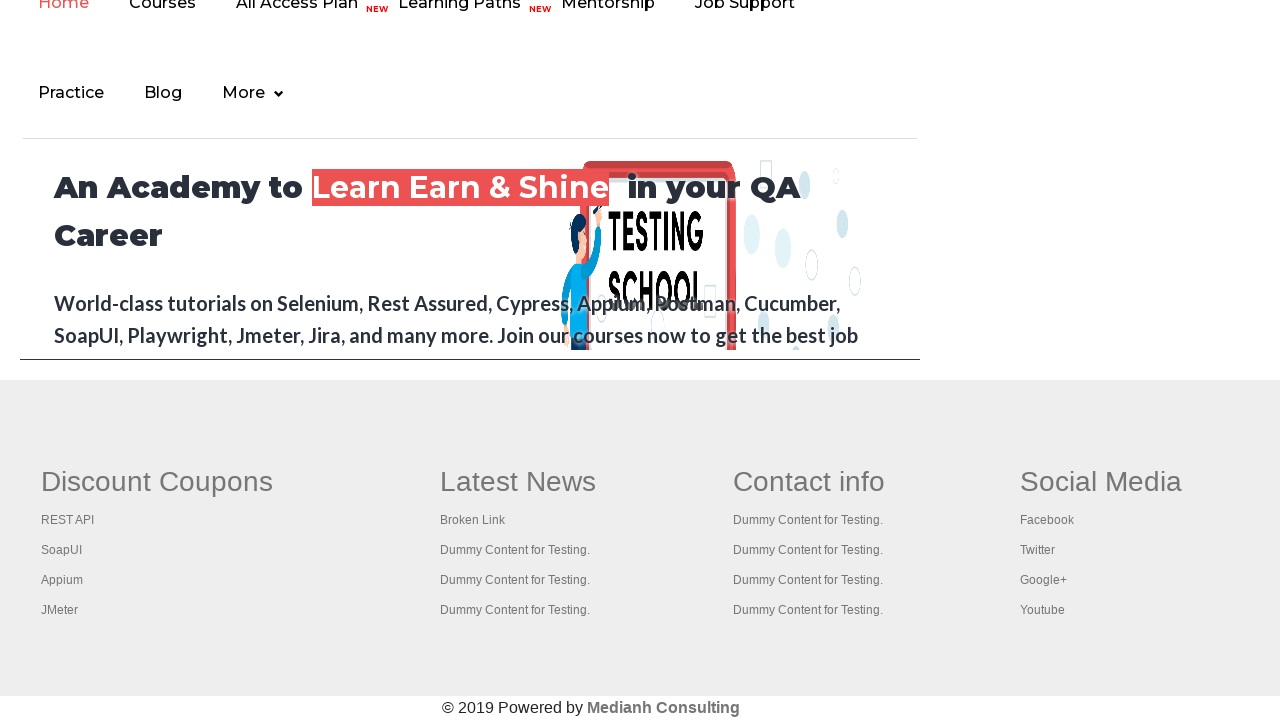

Scrolled footer link into view: #
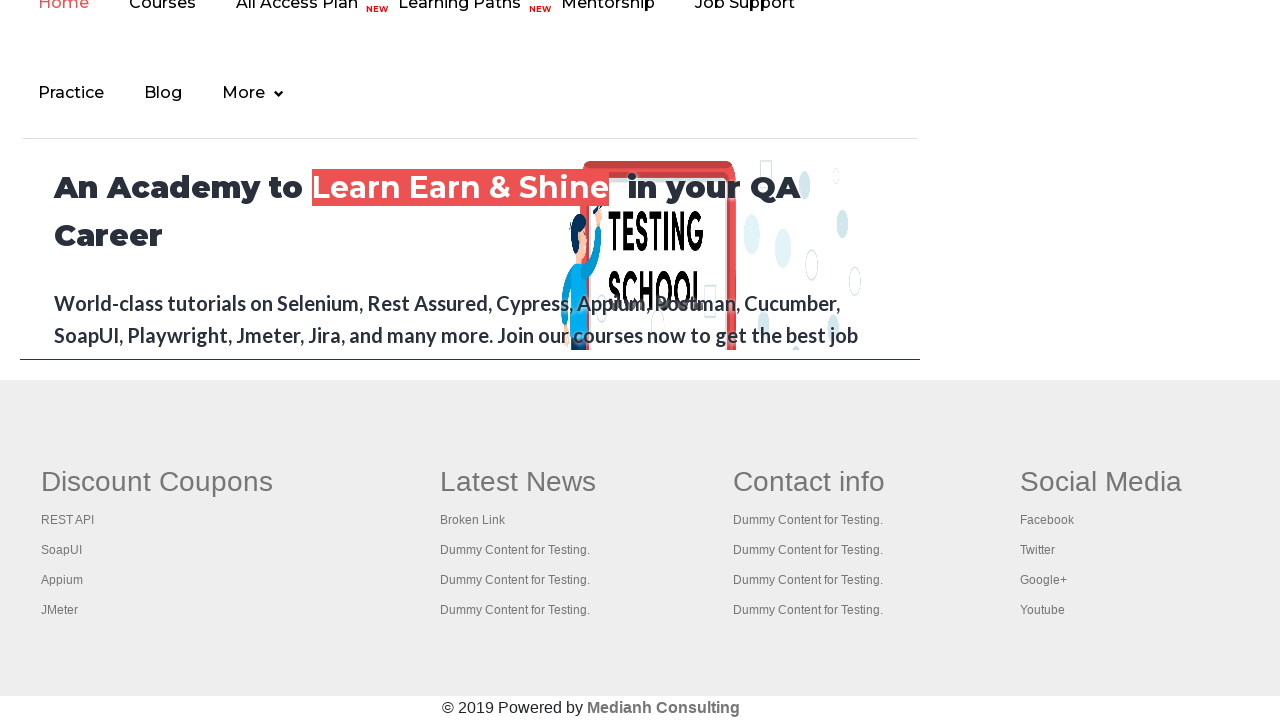

Retrieved href attribute from footer link: #
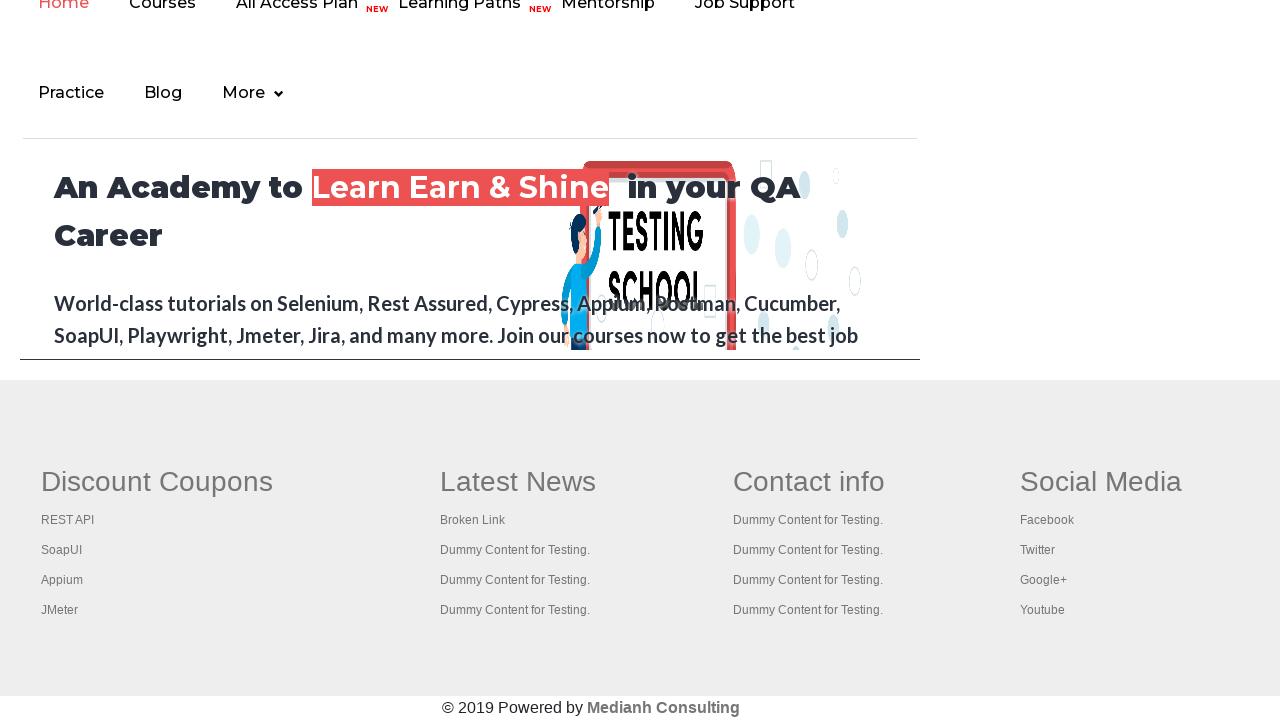

Scrolled footer link into view: #
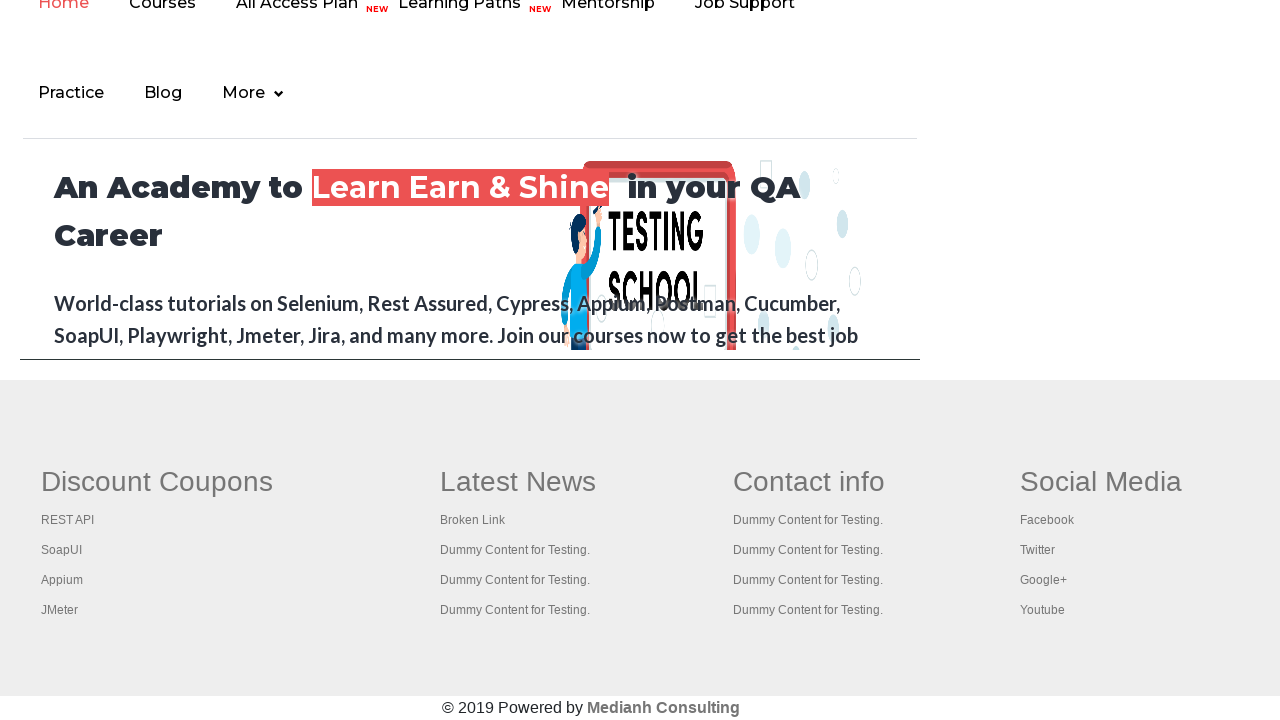

Retrieved href attribute from footer link: #
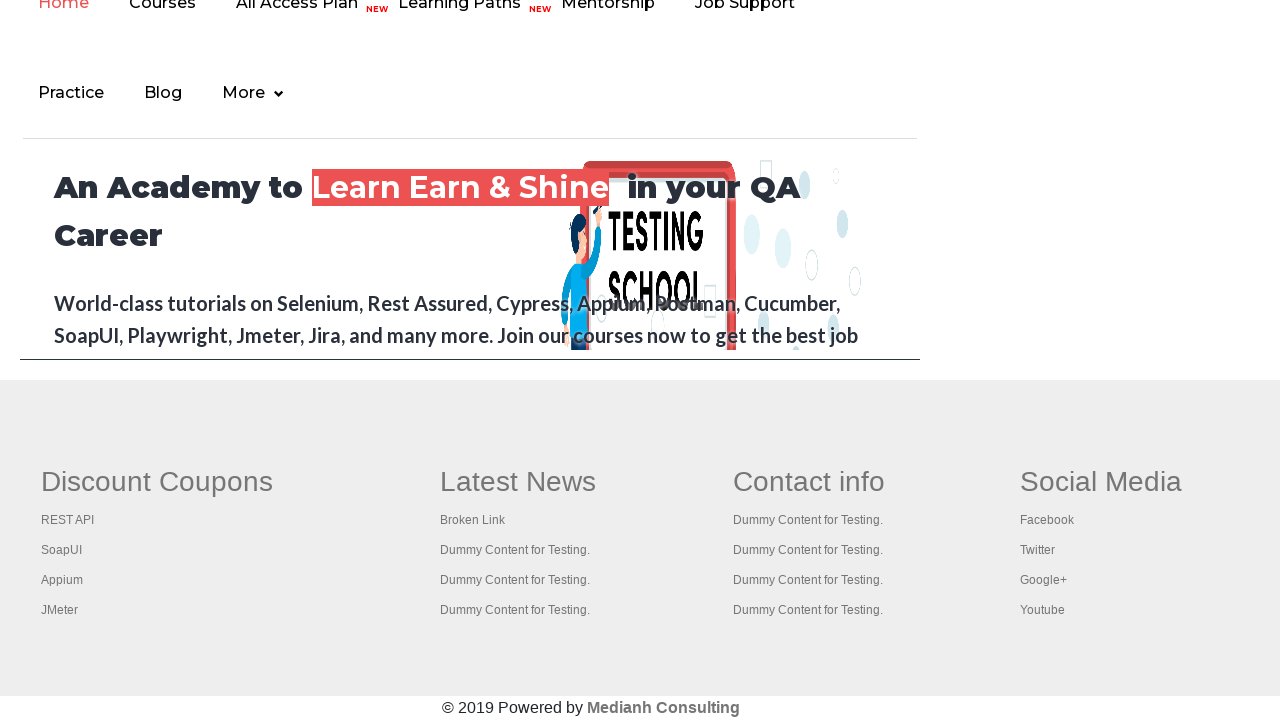

Scrolled footer link into view: #
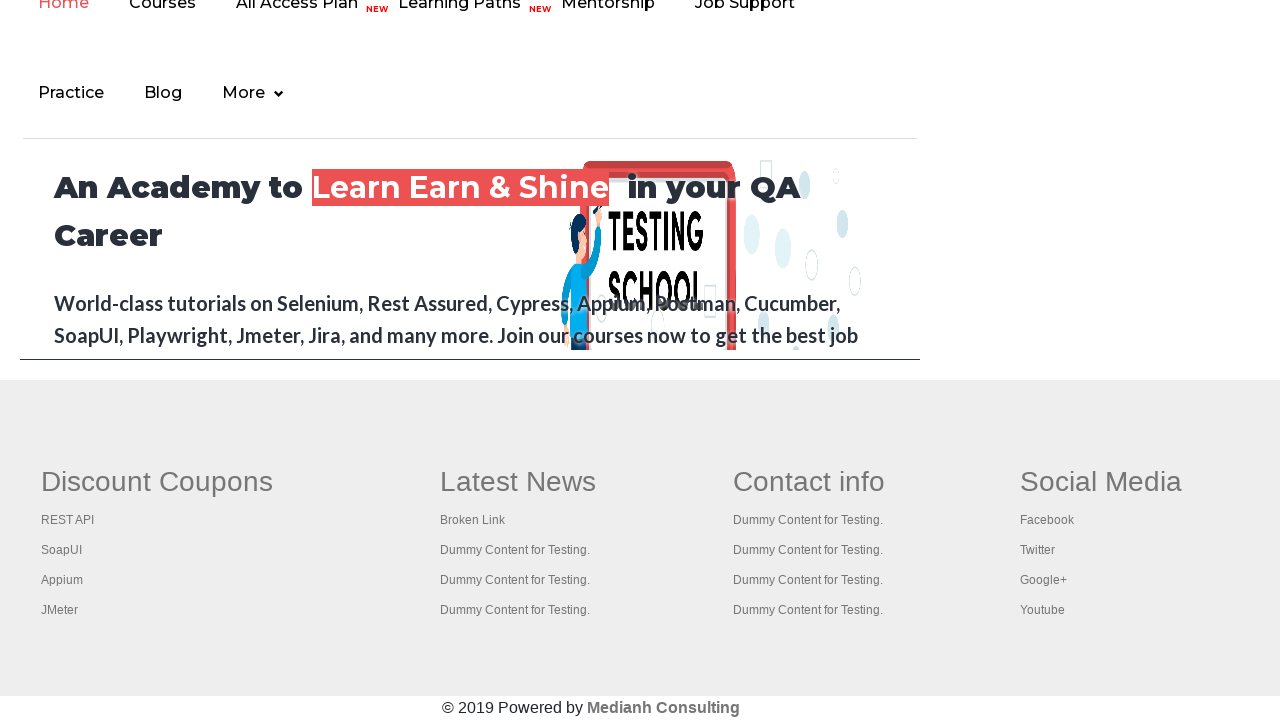

Retrieved href attribute from footer link: #
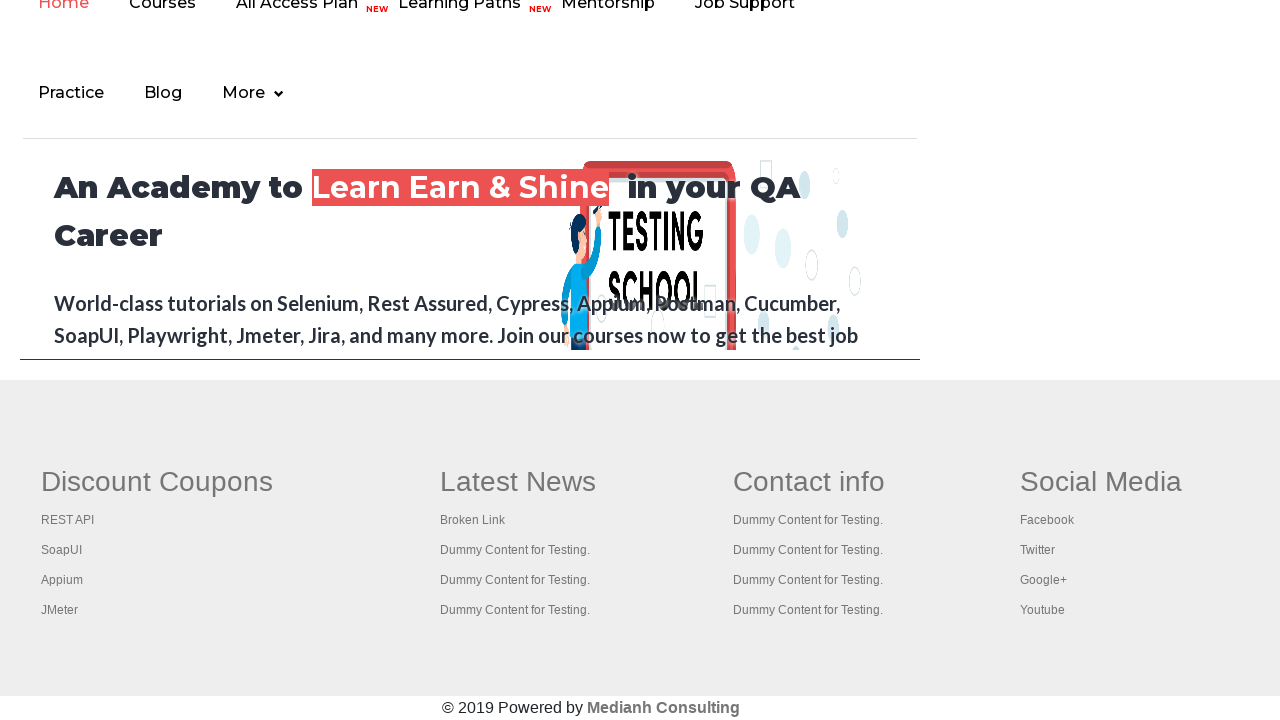

Scrolled footer link into view: #
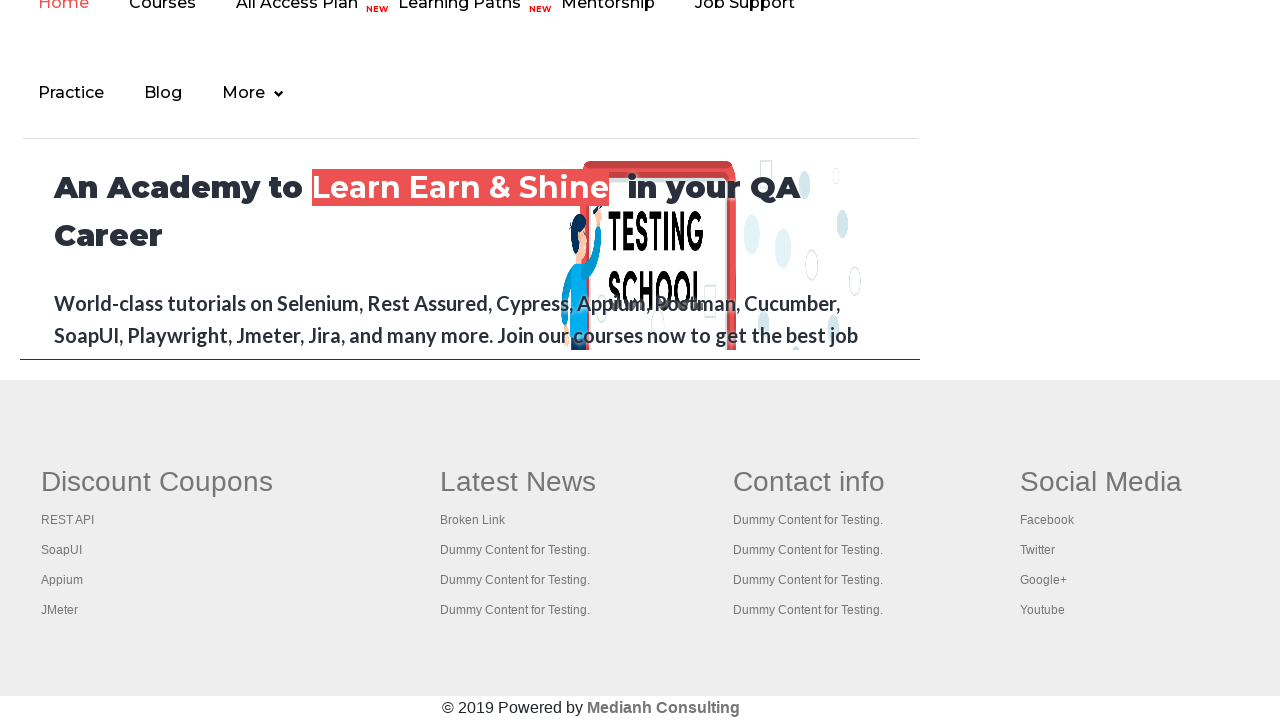

Retrieved href attribute from footer link: #
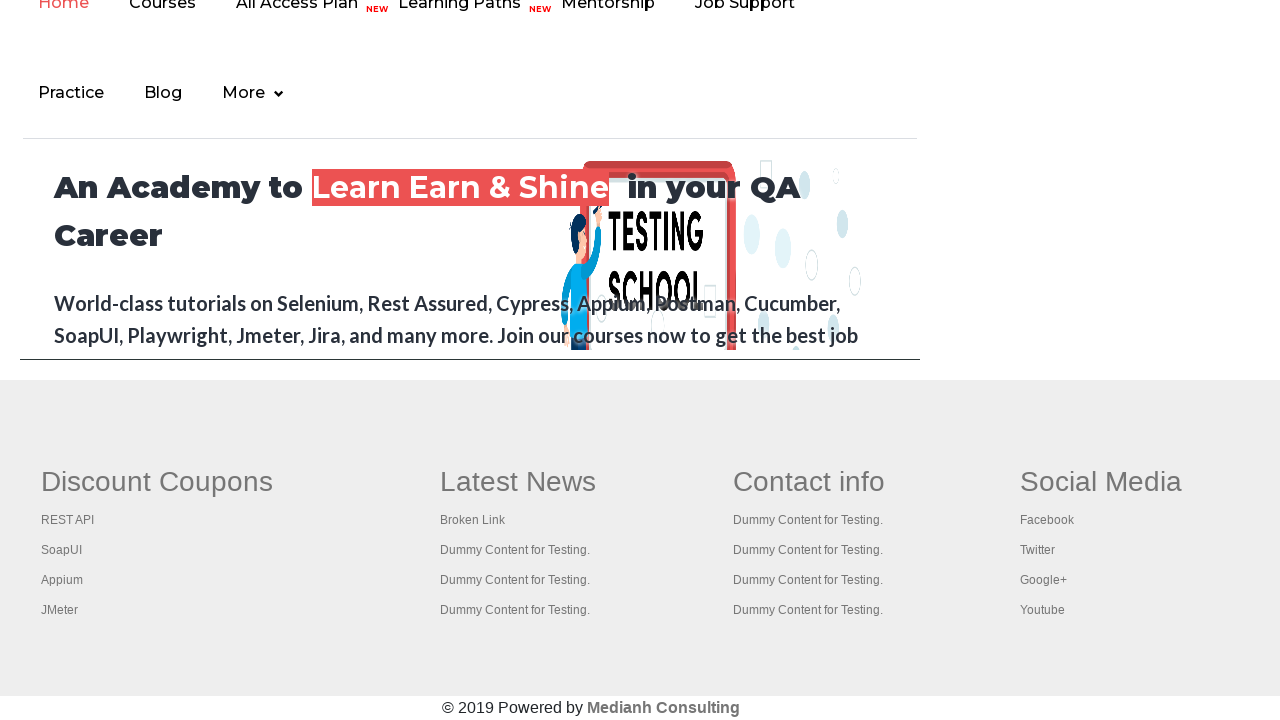

Scrolled footer link into view: #
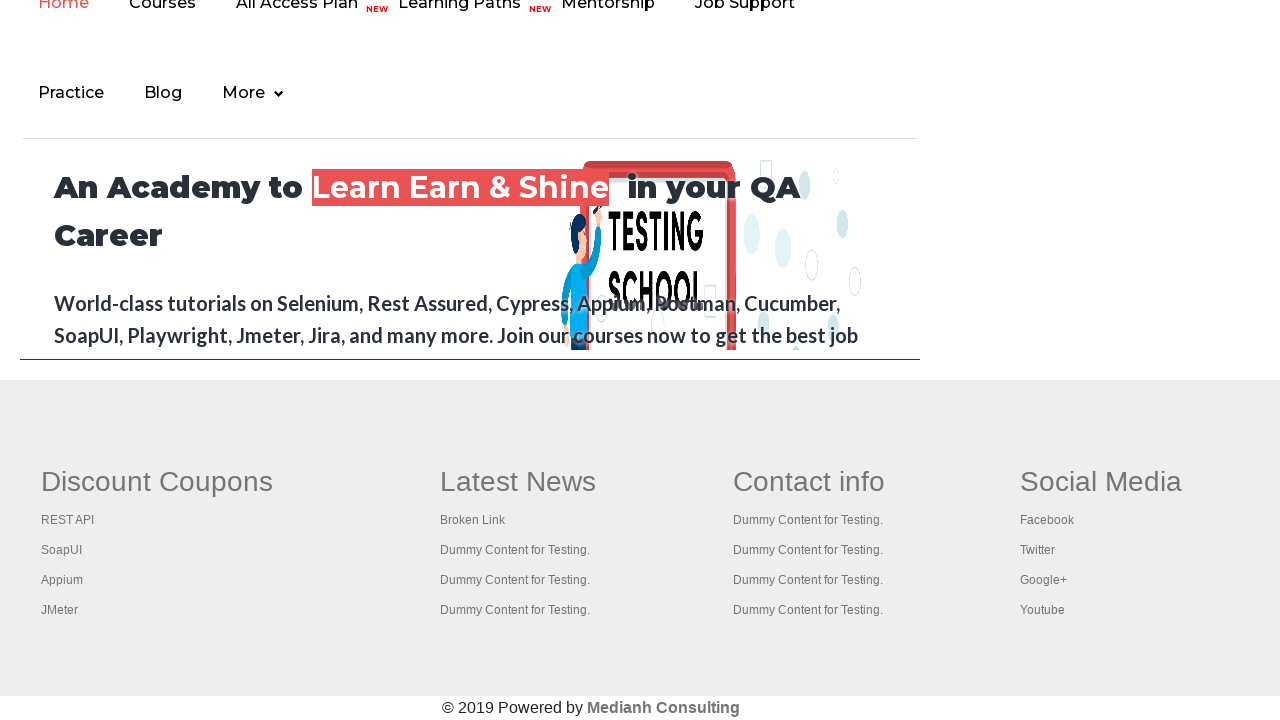

Retrieved href attribute from footer link: #
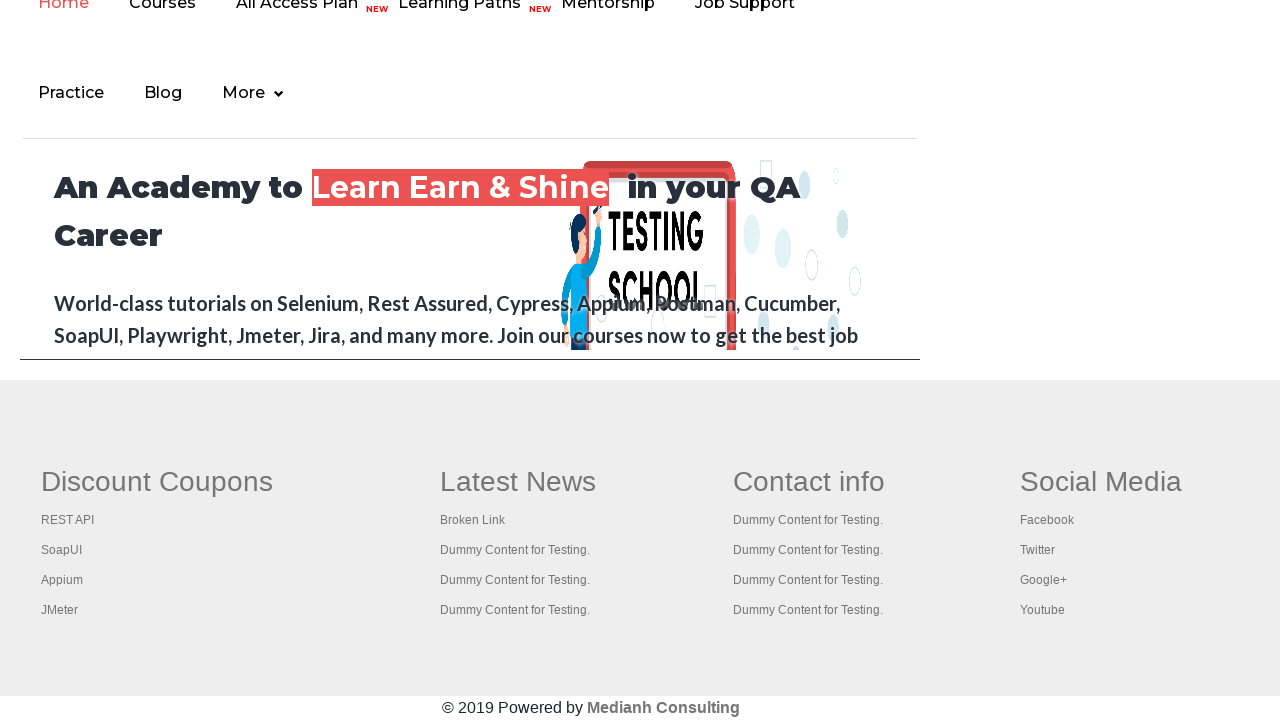

Scrolled footer link into view: #
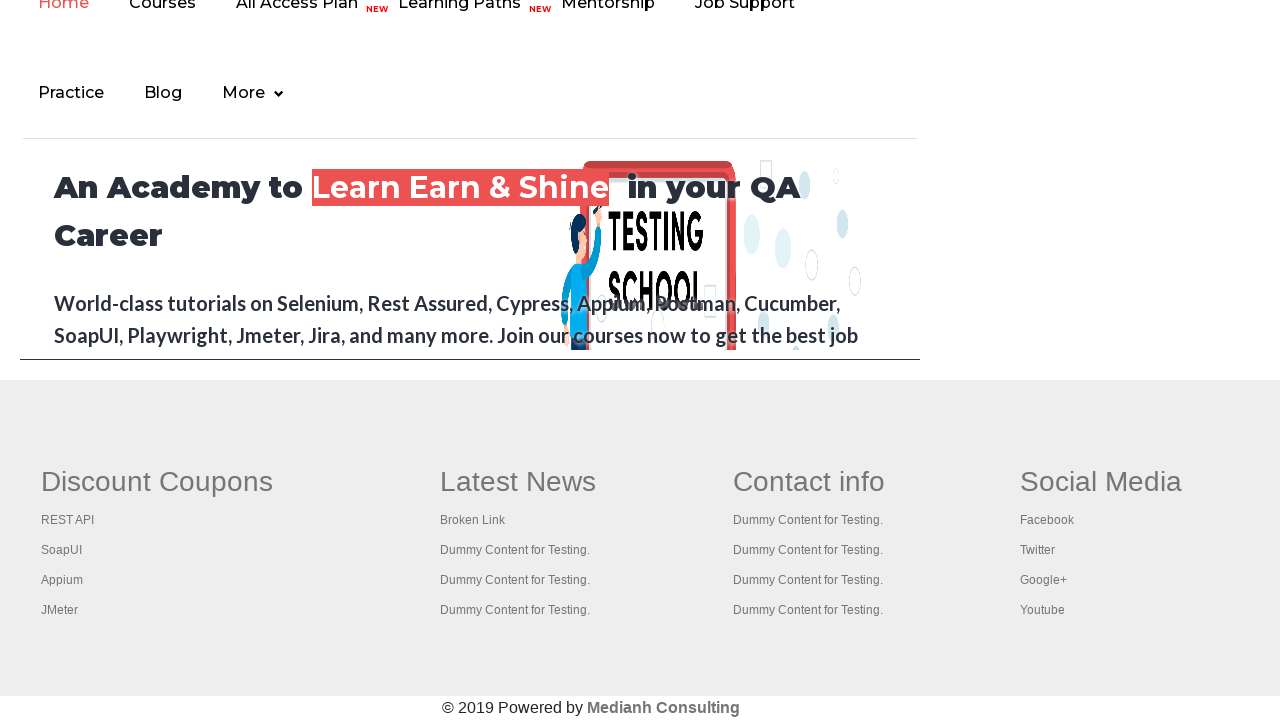

Retrieved href attribute from footer link: #
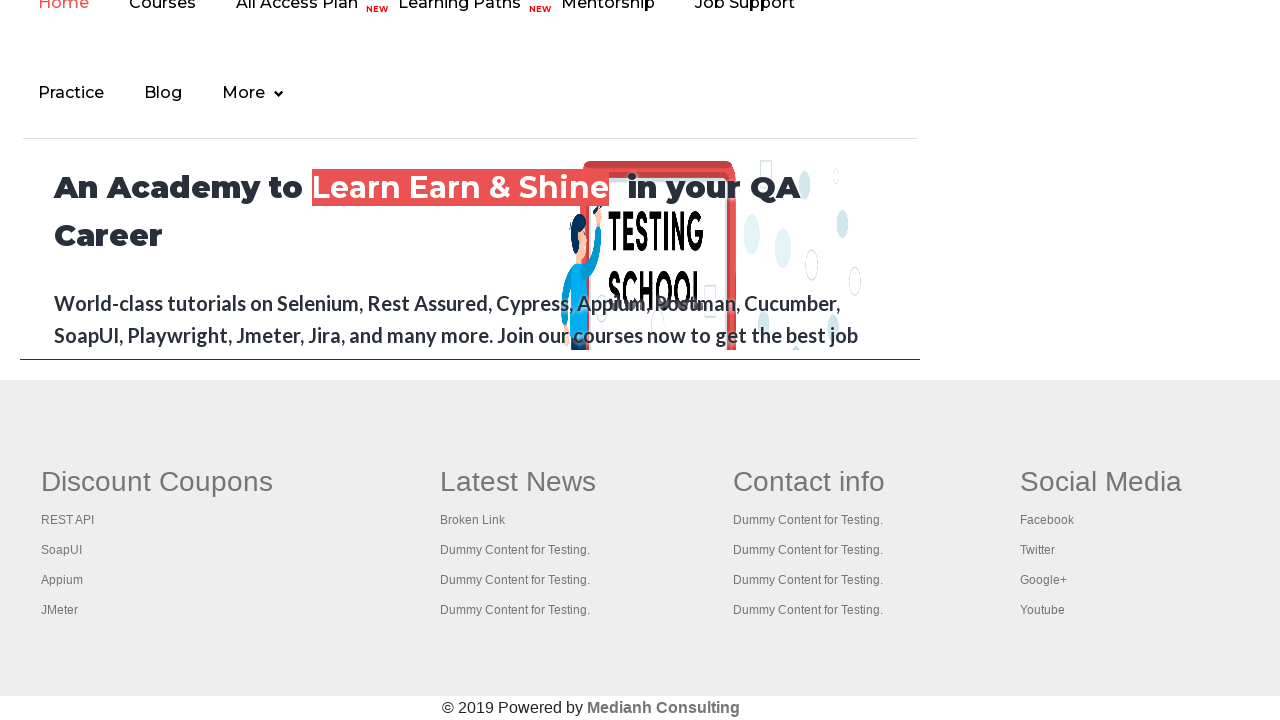

Scrolled footer link into view: #
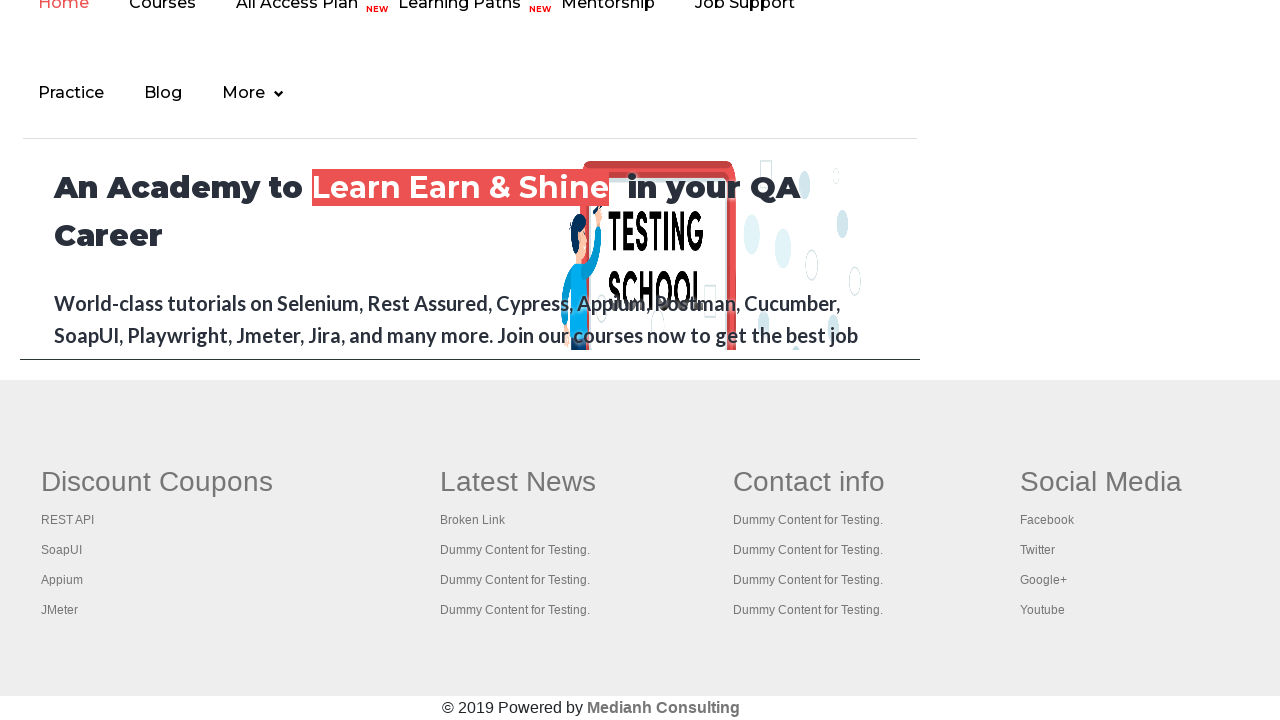

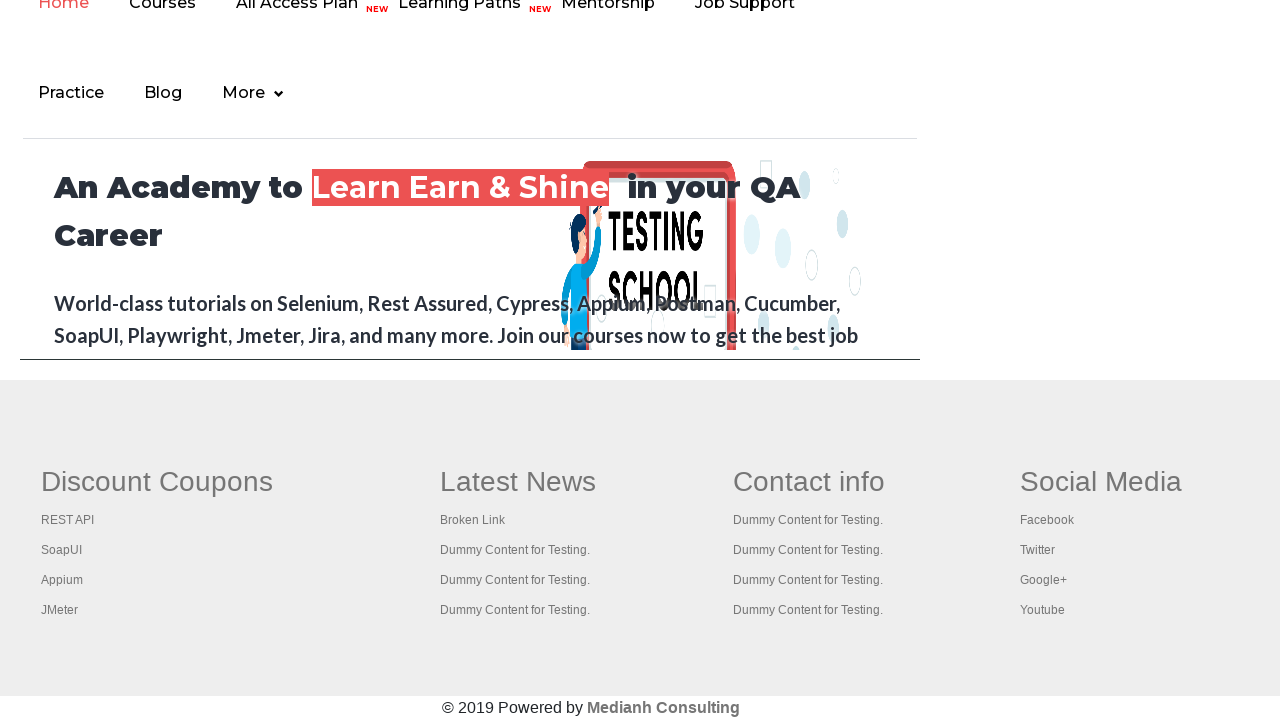